Tests a todo application by adding 5 new items to the list, then marking all 10 items (5 existing + 5 new) as completed by clicking their checkboxes.

Starting URL: https://lambdatest.github.io/sample-todo-app/

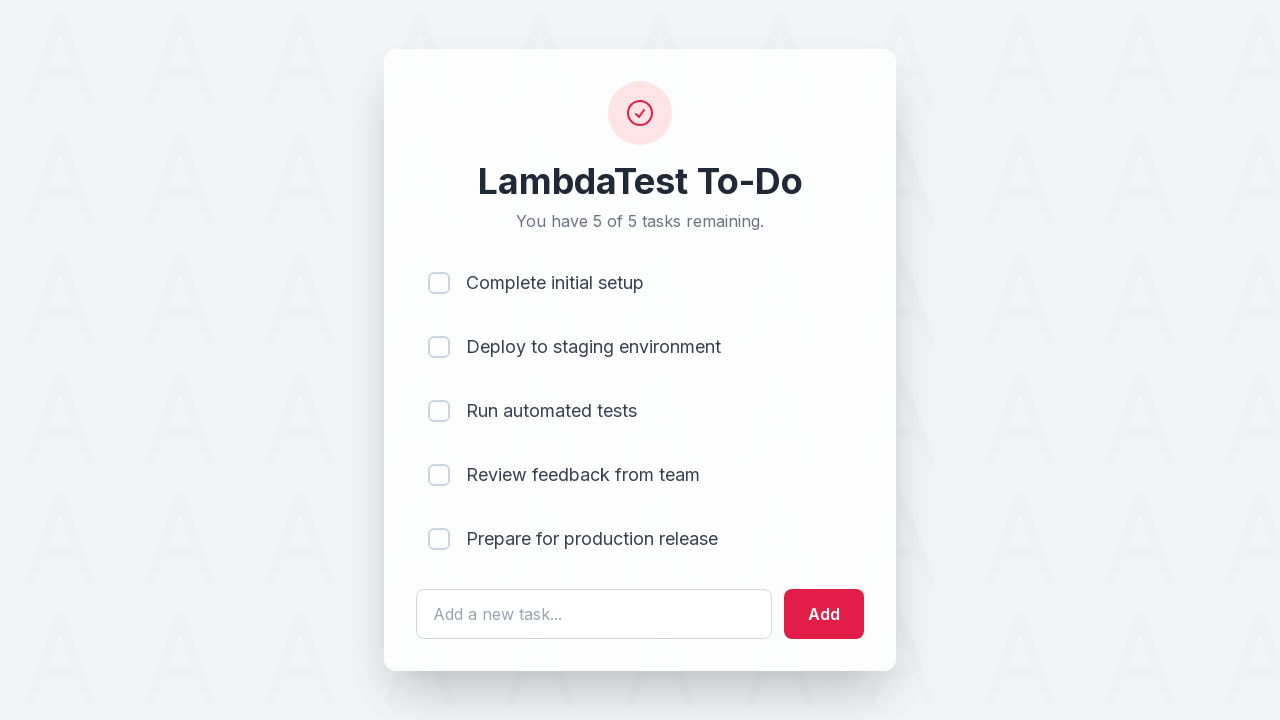

Waited for page to load (2000ms)
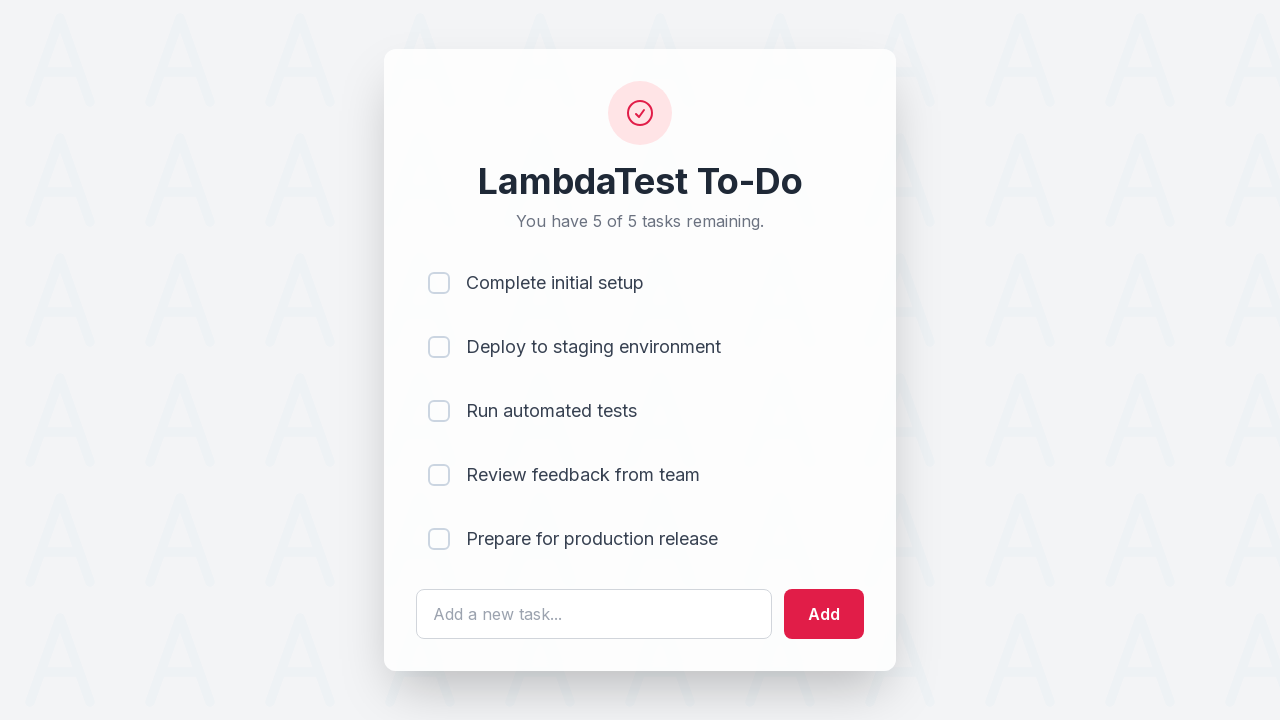

Located the text field for adding new items
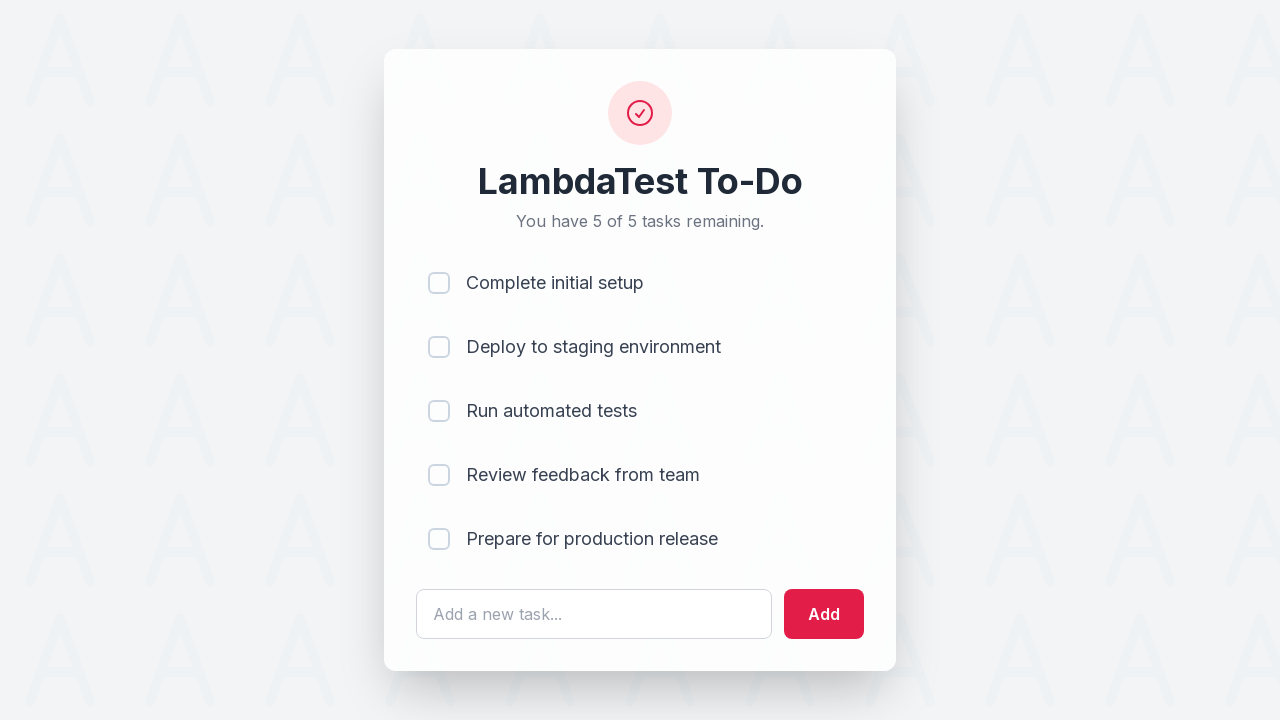

Clicked text field to add new item 1 at (594, 614) on #sampletodotext
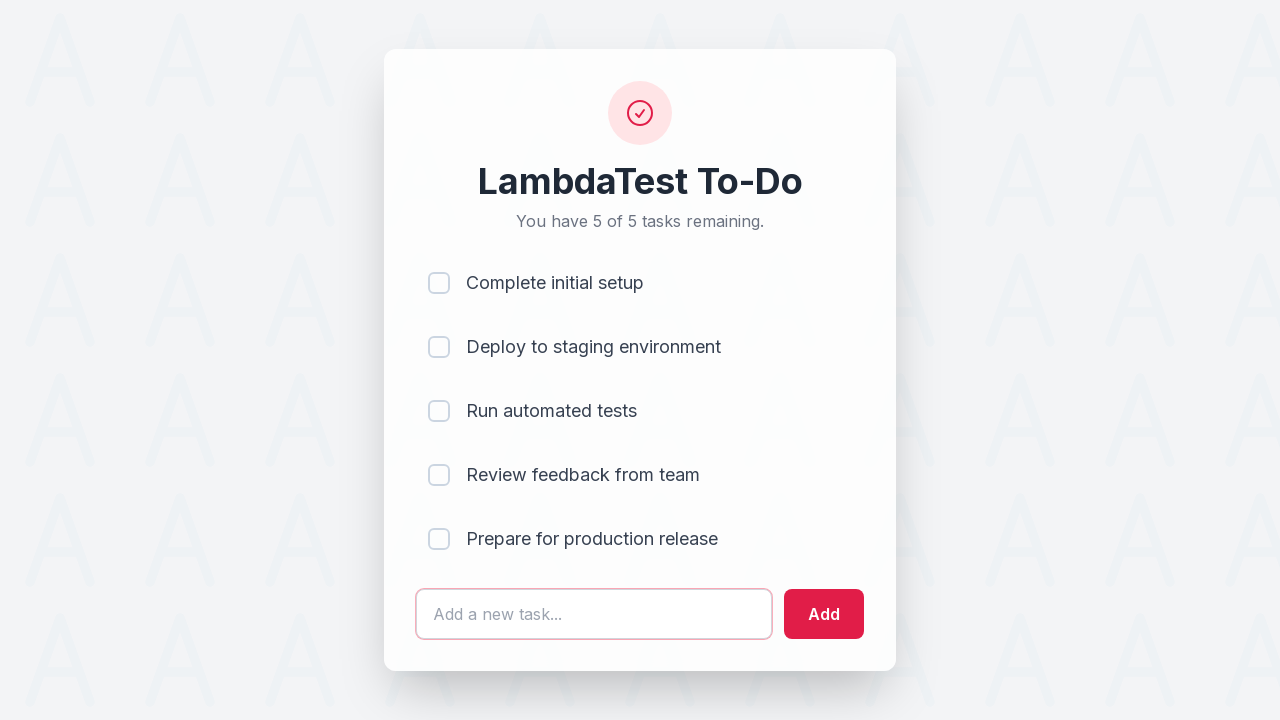

Filled text field with 'Adding a new item 1' on #sampletodotext
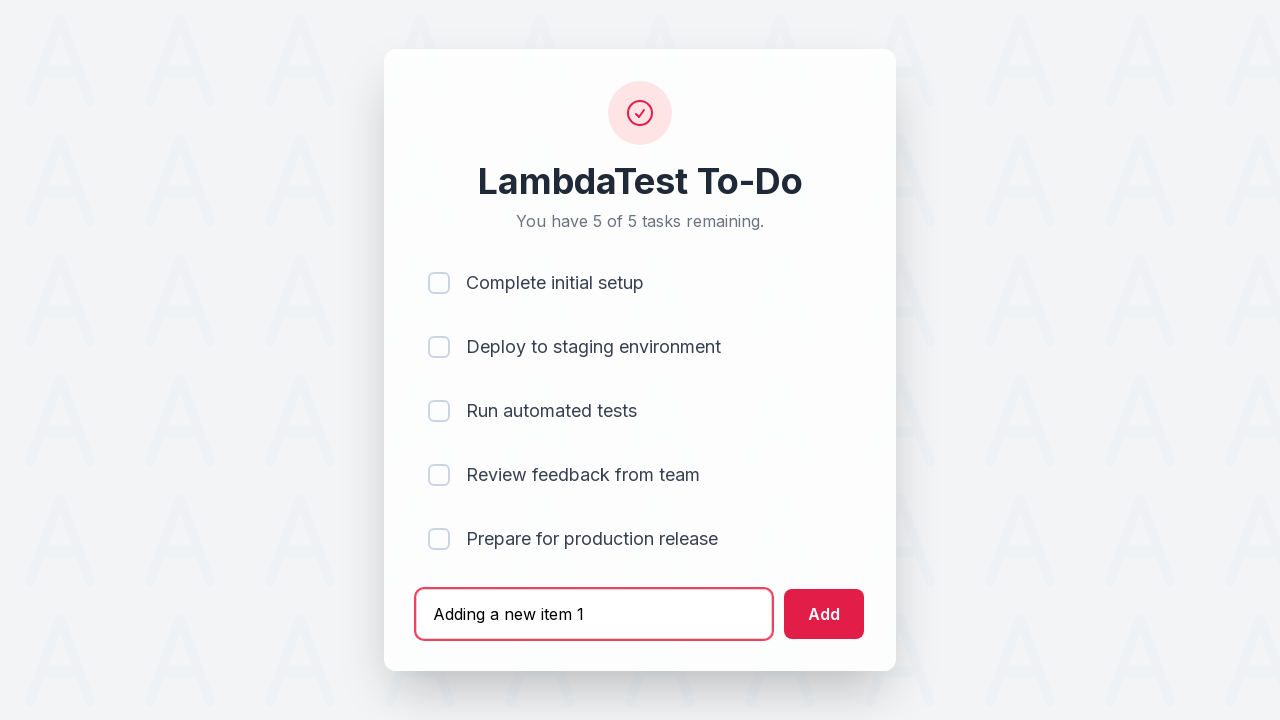

Pressed Enter to add item 1 to the list on #sampletodotext
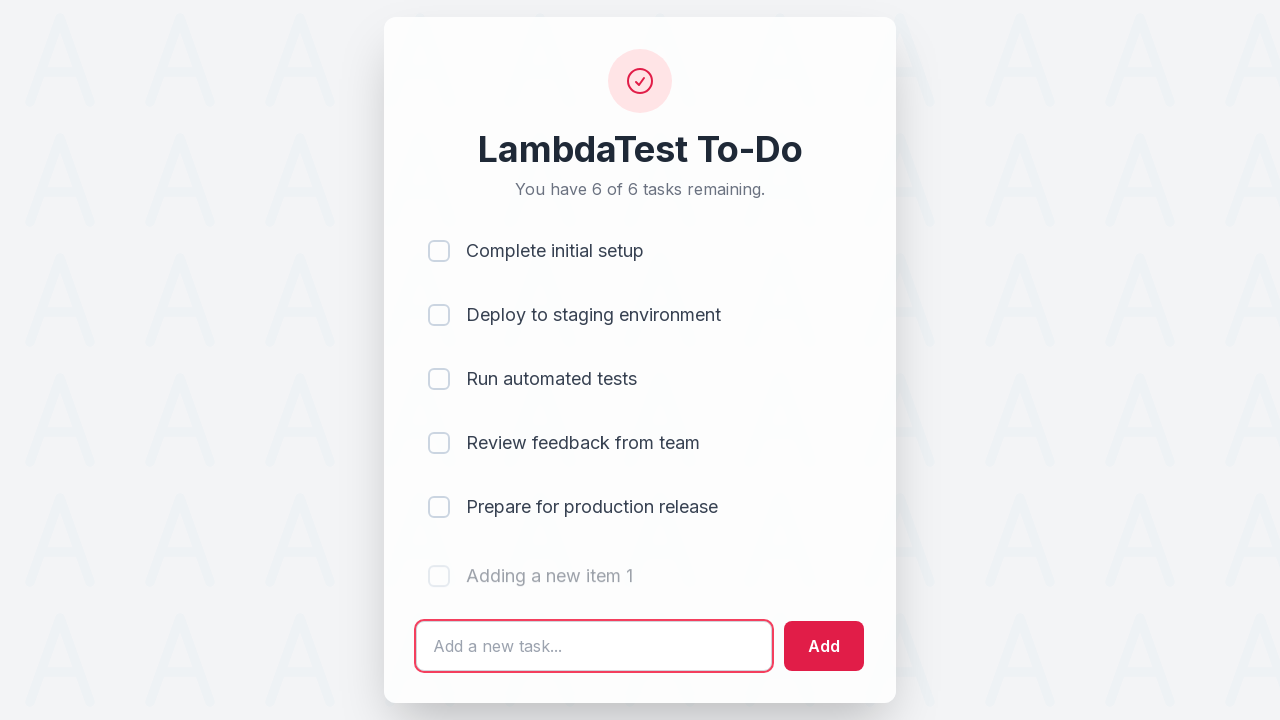

Waited for item 1 to be added (1000ms)
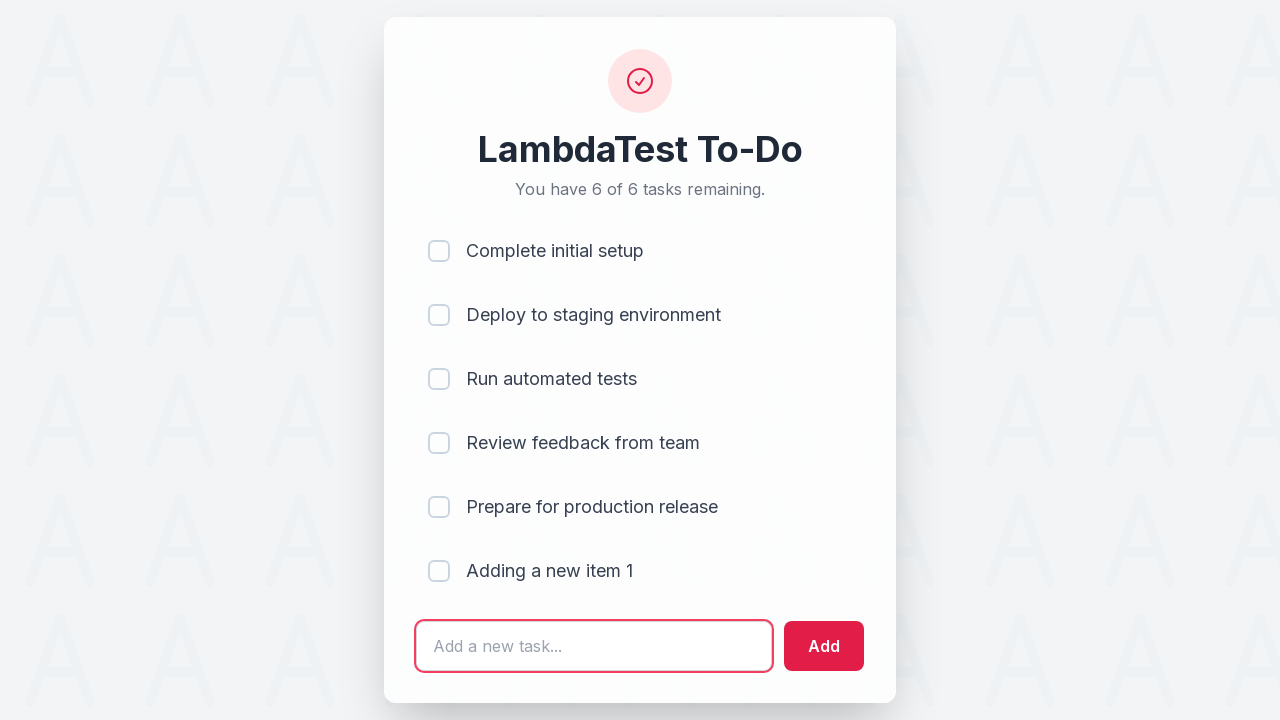

Clicked text field to add new item 2 at (594, 646) on #sampletodotext
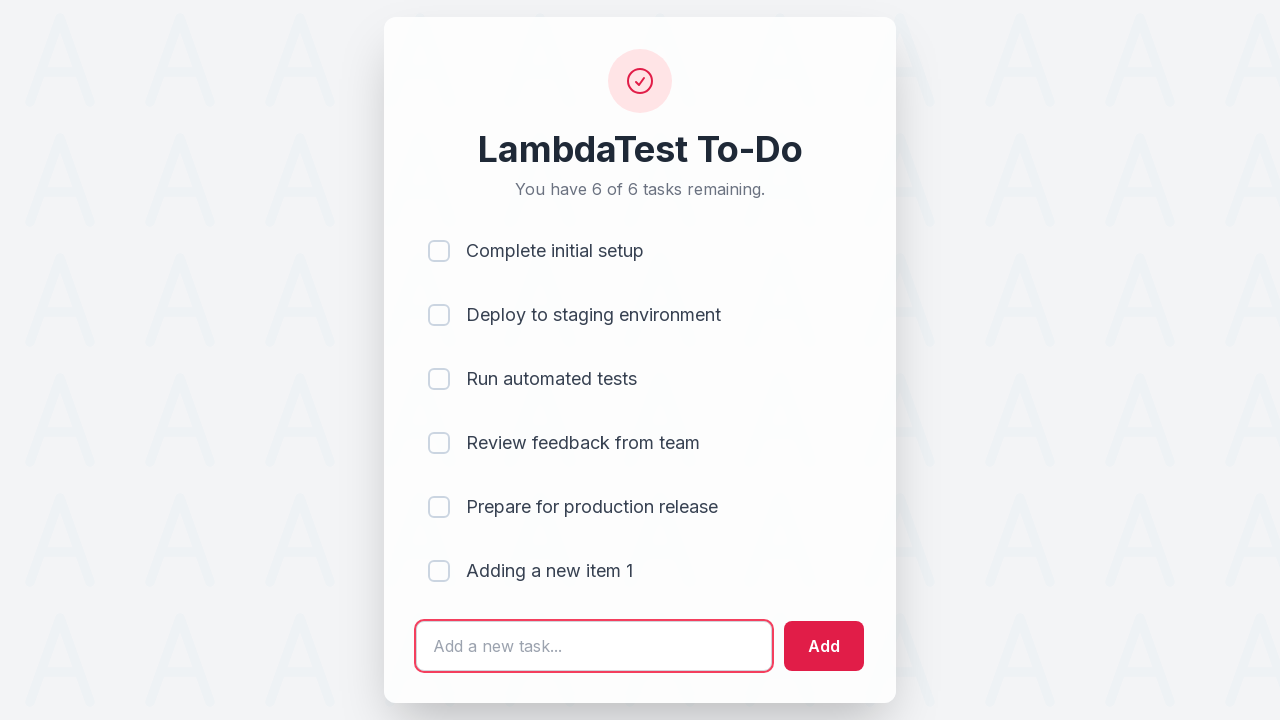

Filled text field with 'Adding a new item 2' on #sampletodotext
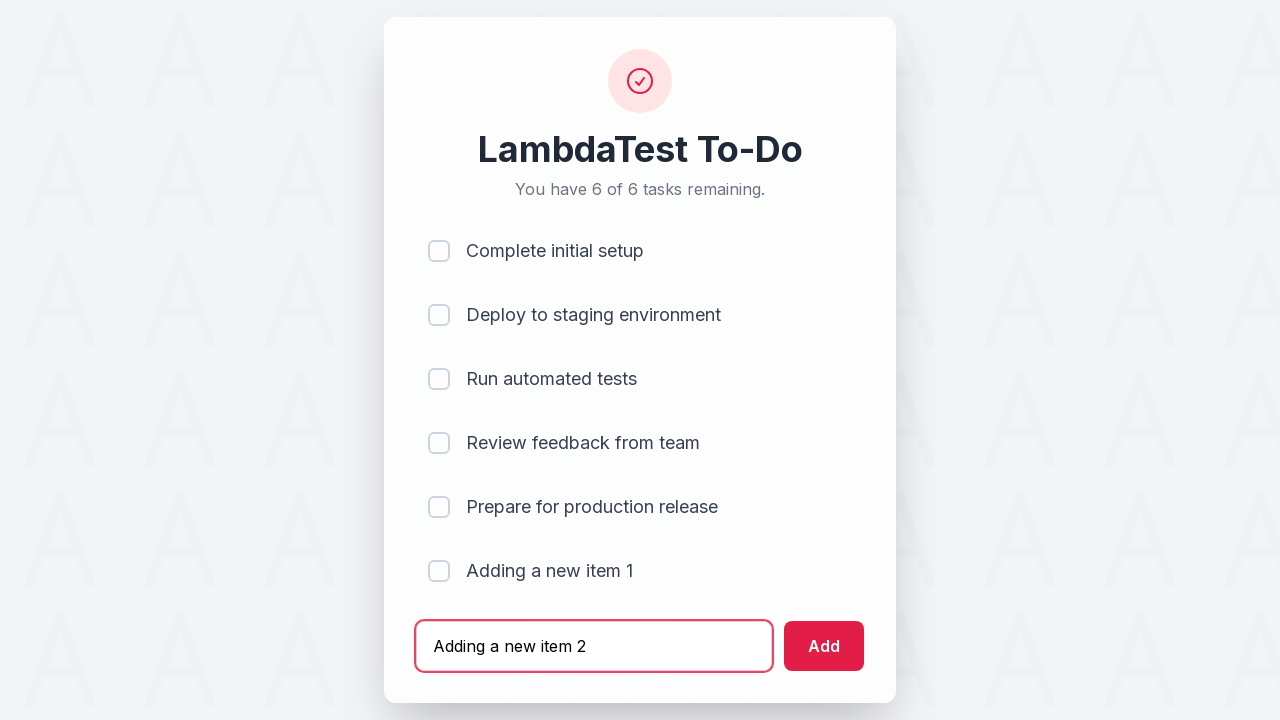

Pressed Enter to add item 2 to the list on #sampletodotext
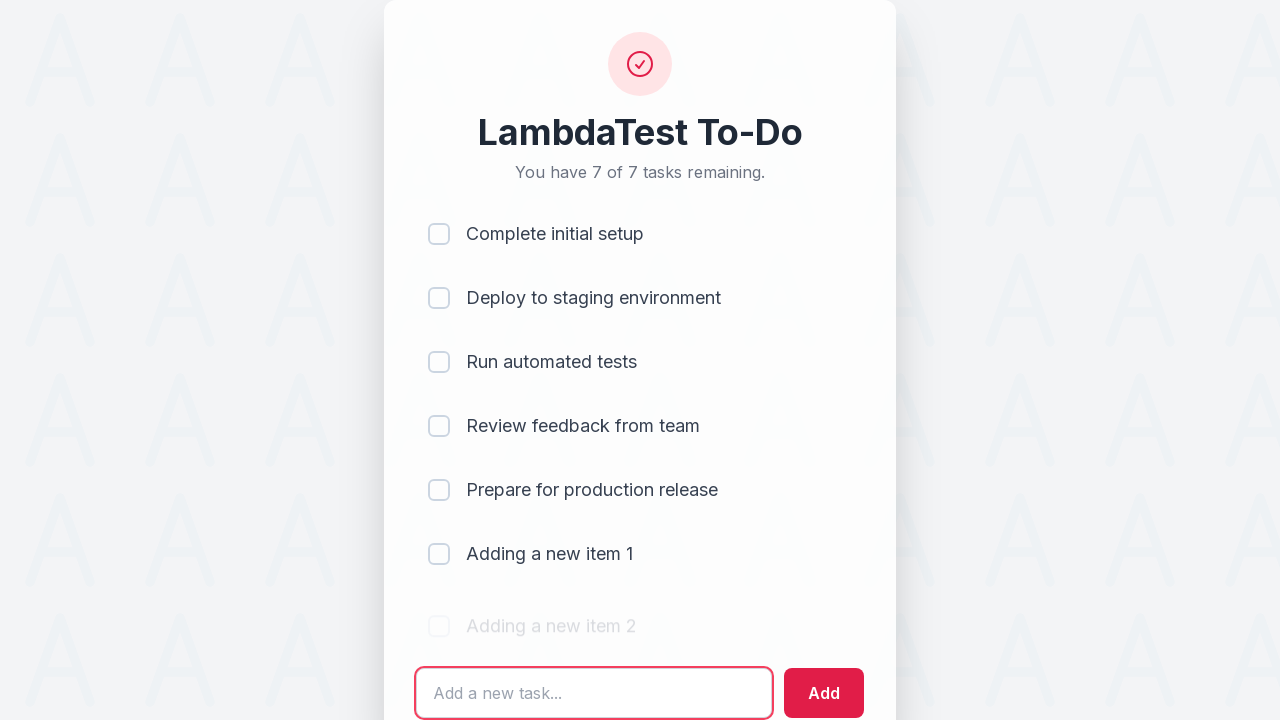

Waited for item 2 to be added (1000ms)
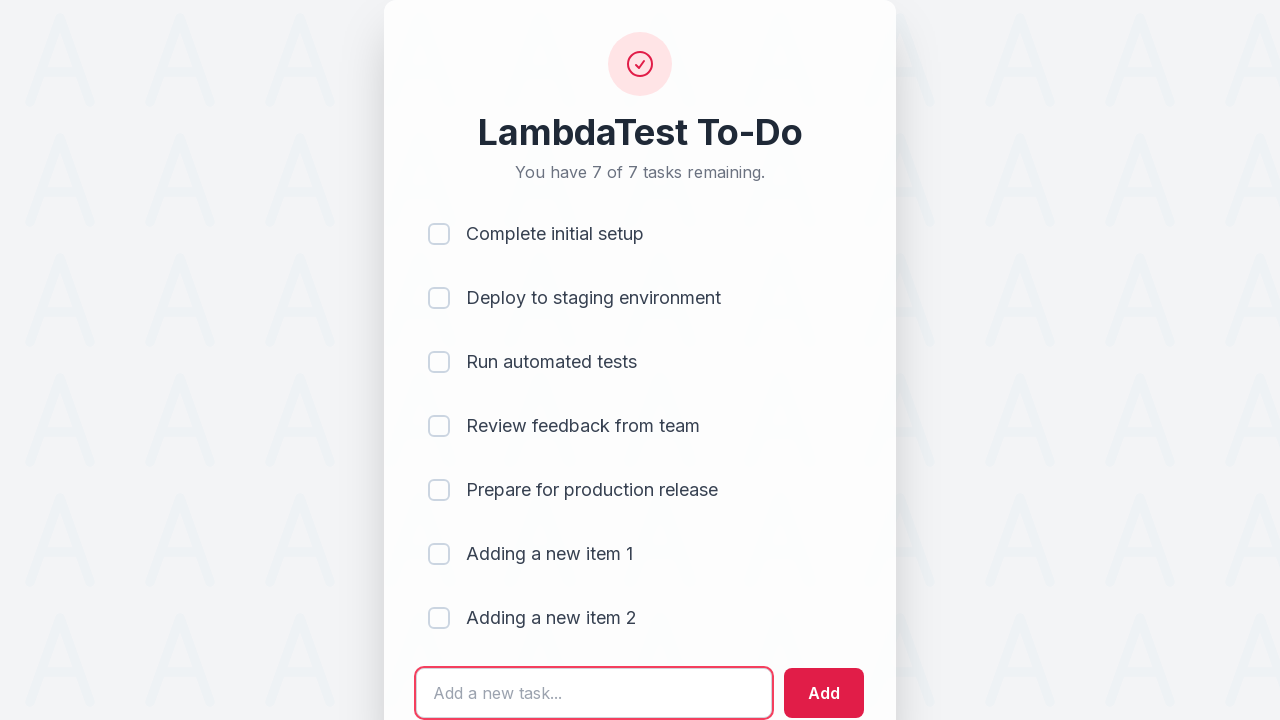

Clicked text field to add new item 3 at (594, 693) on #sampletodotext
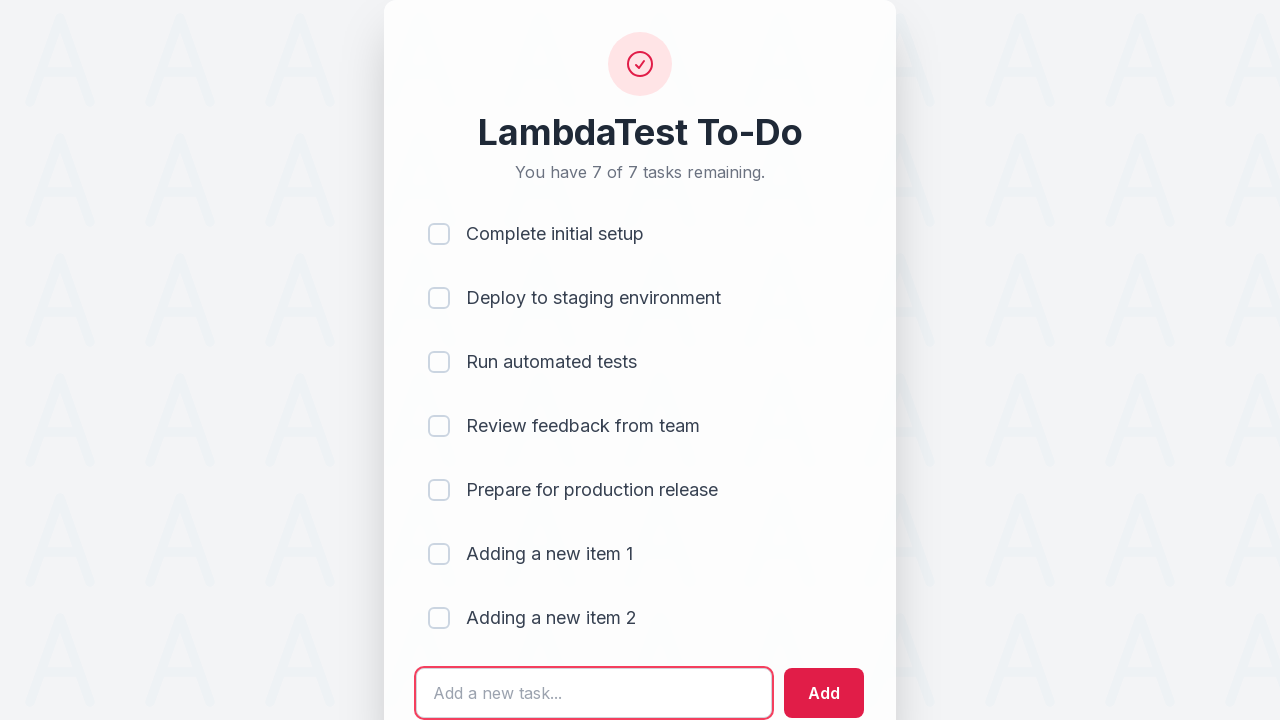

Filled text field with 'Adding a new item 3' on #sampletodotext
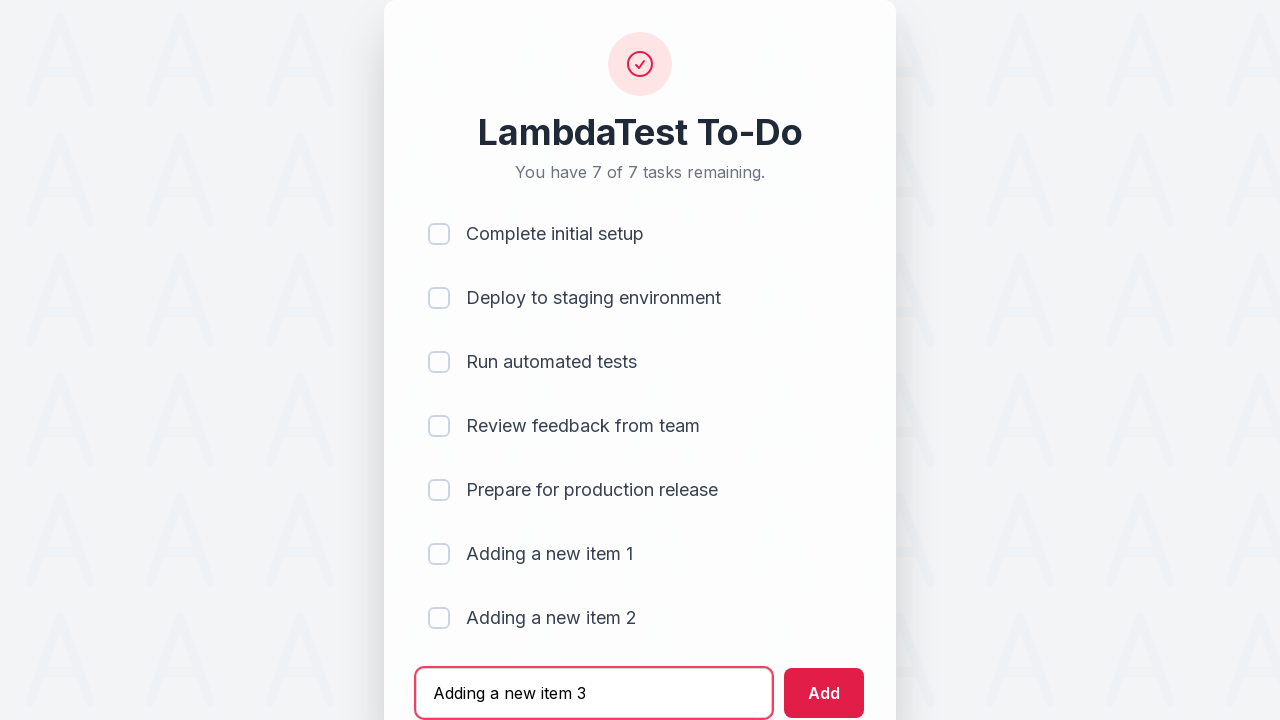

Pressed Enter to add item 3 to the list on #sampletodotext
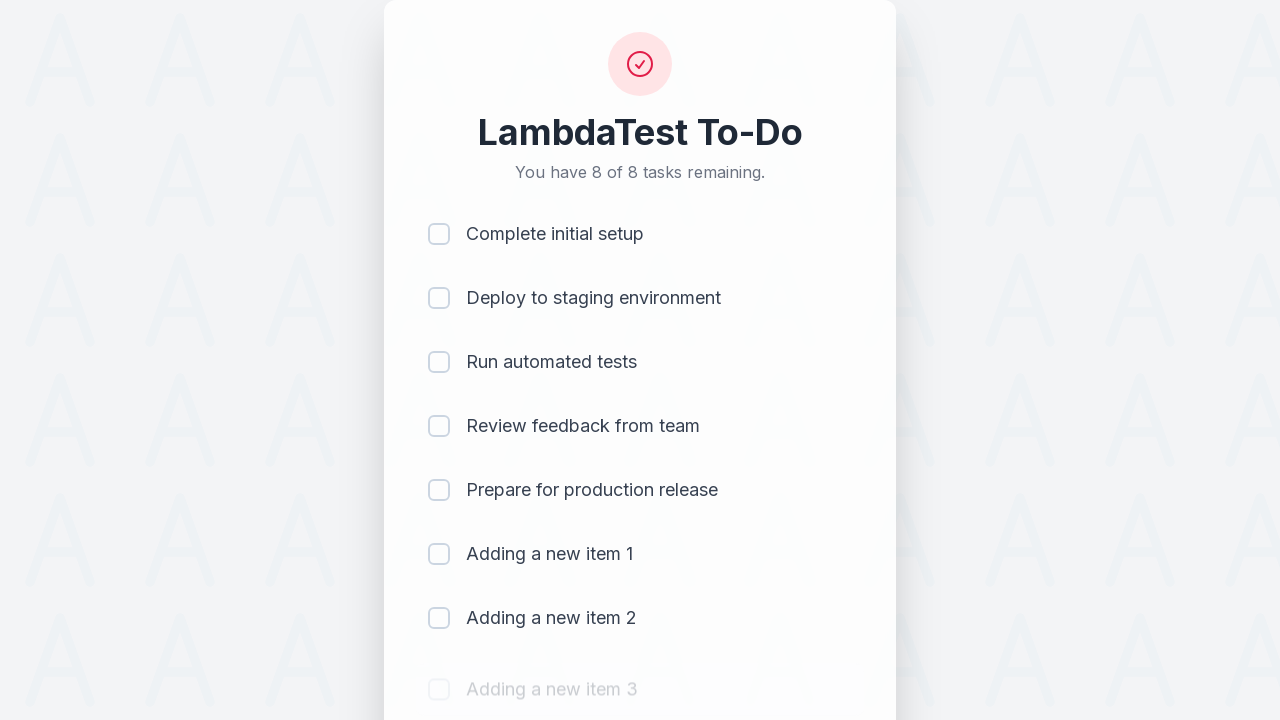

Waited for item 3 to be added (1000ms)
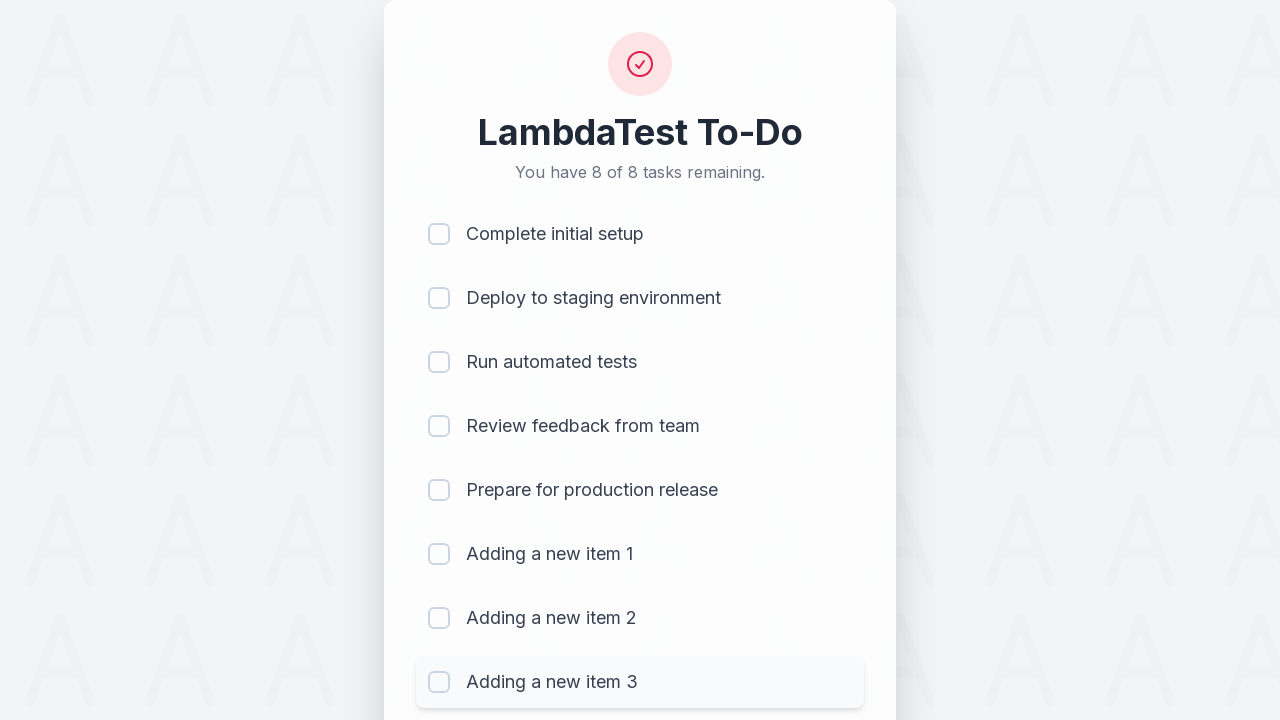

Clicked text field to add new item 4 at (594, 663) on #sampletodotext
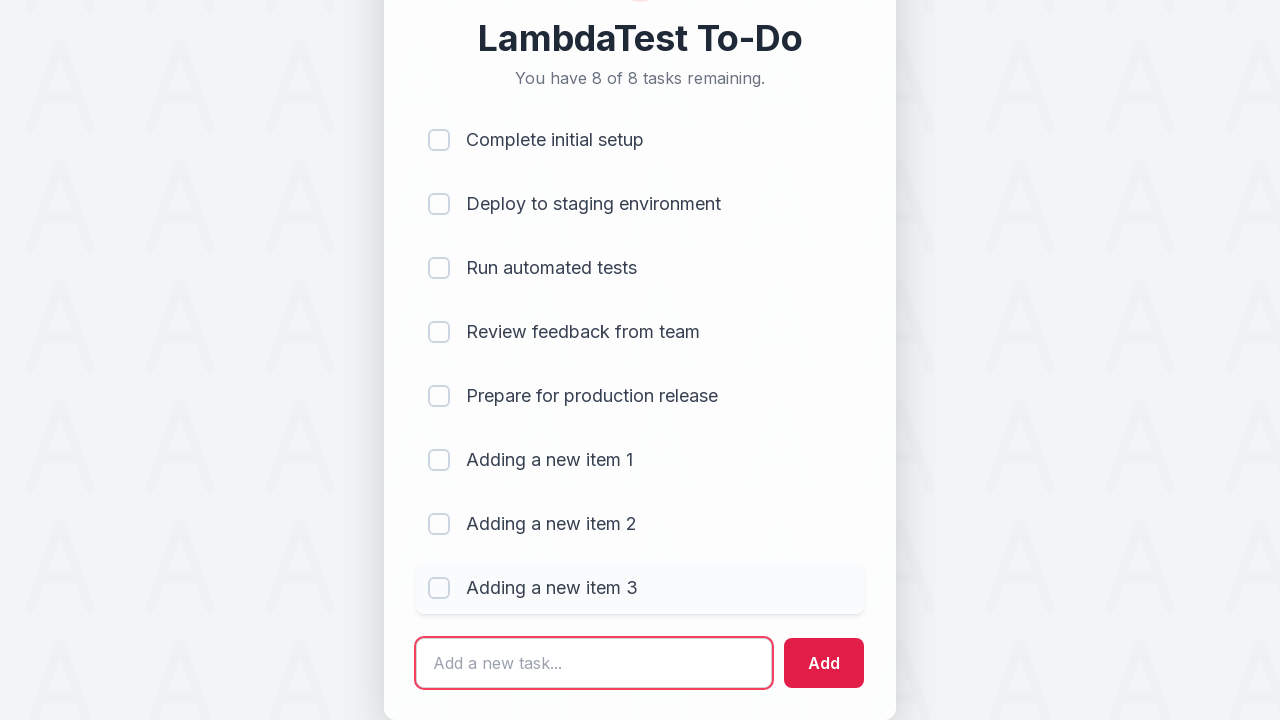

Filled text field with 'Adding a new item 4' on #sampletodotext
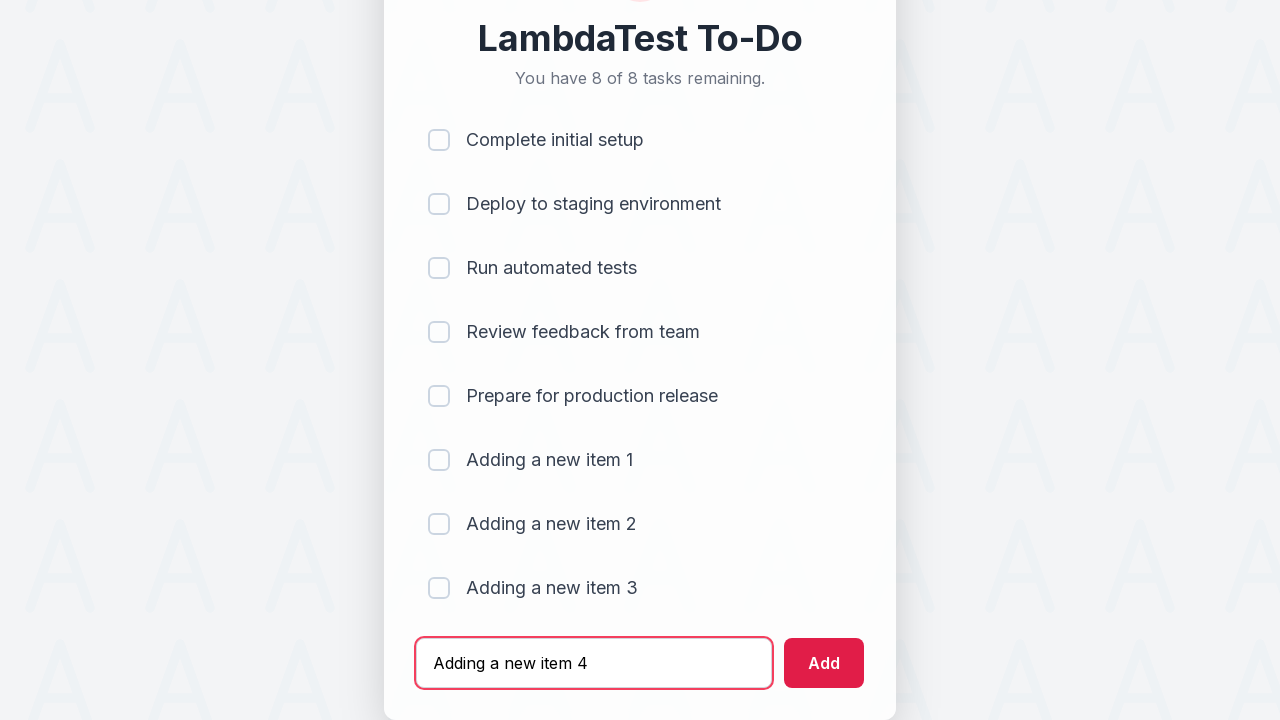

Pressed Enter to add item 4 to the list on #sampletodotext
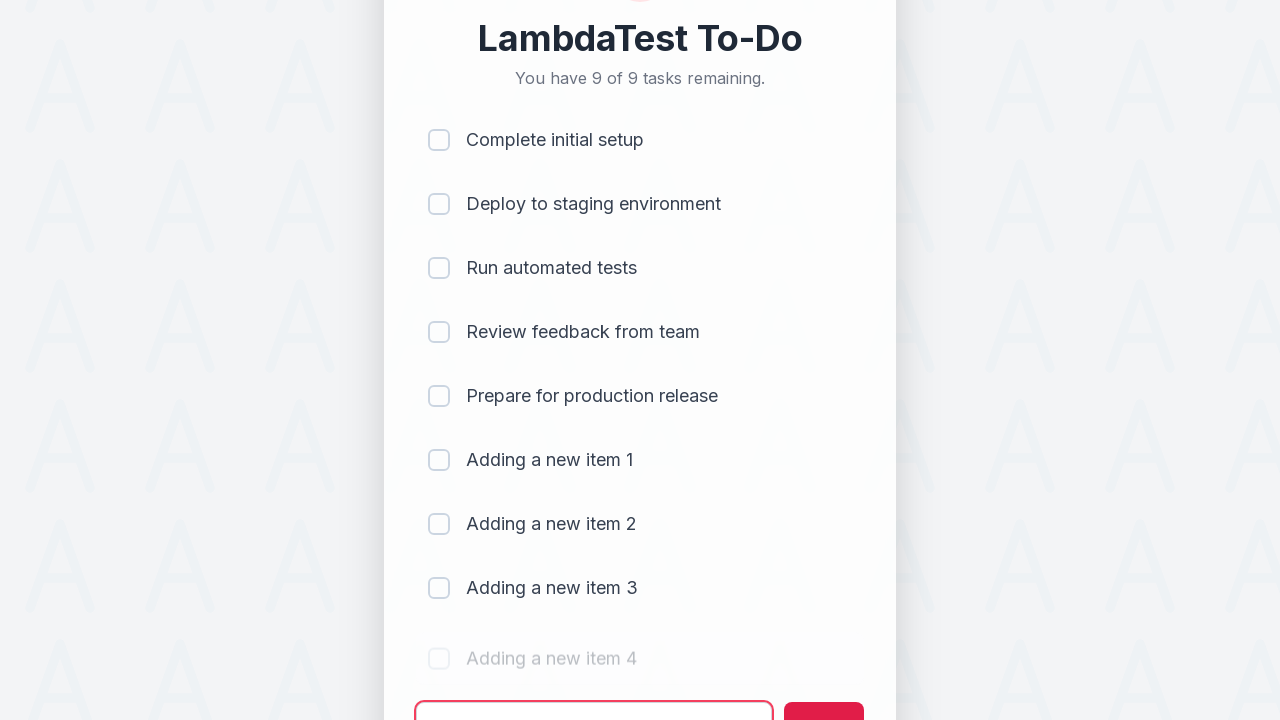

Waited for item 4 to be added (1000ms)
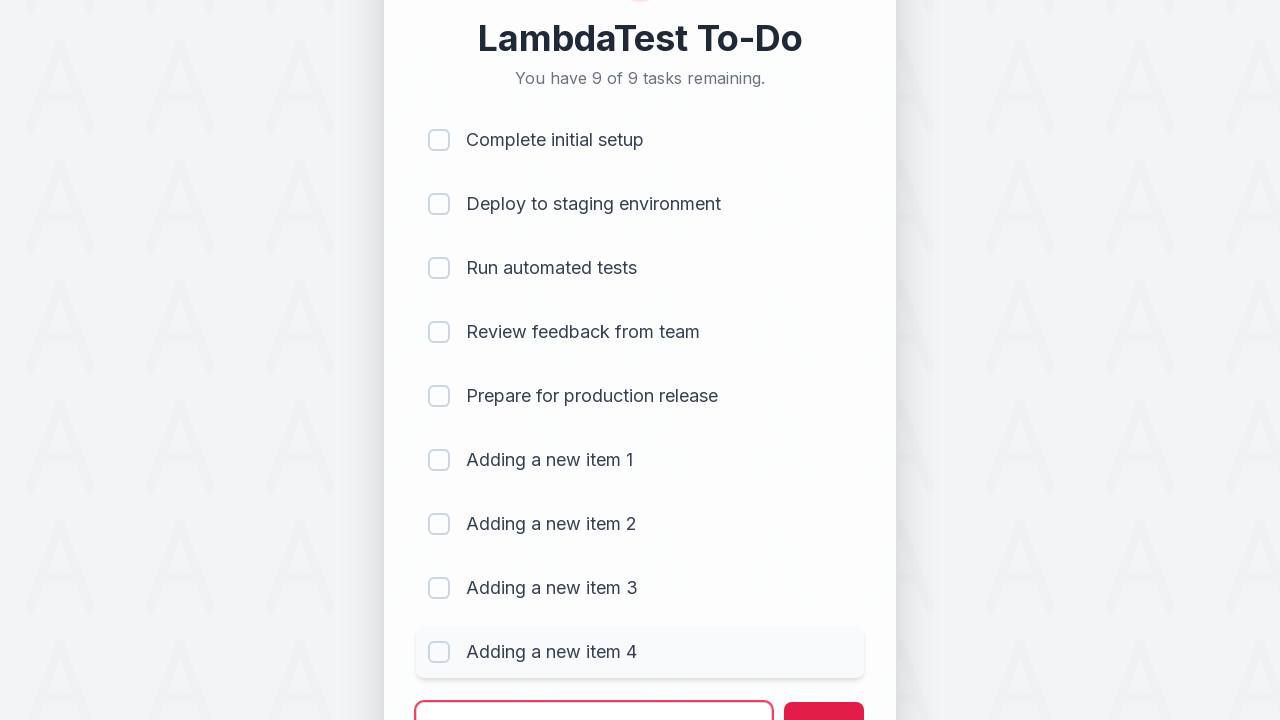

Clicked text field to add new item 5 at (594, 695) on #sampletodotext
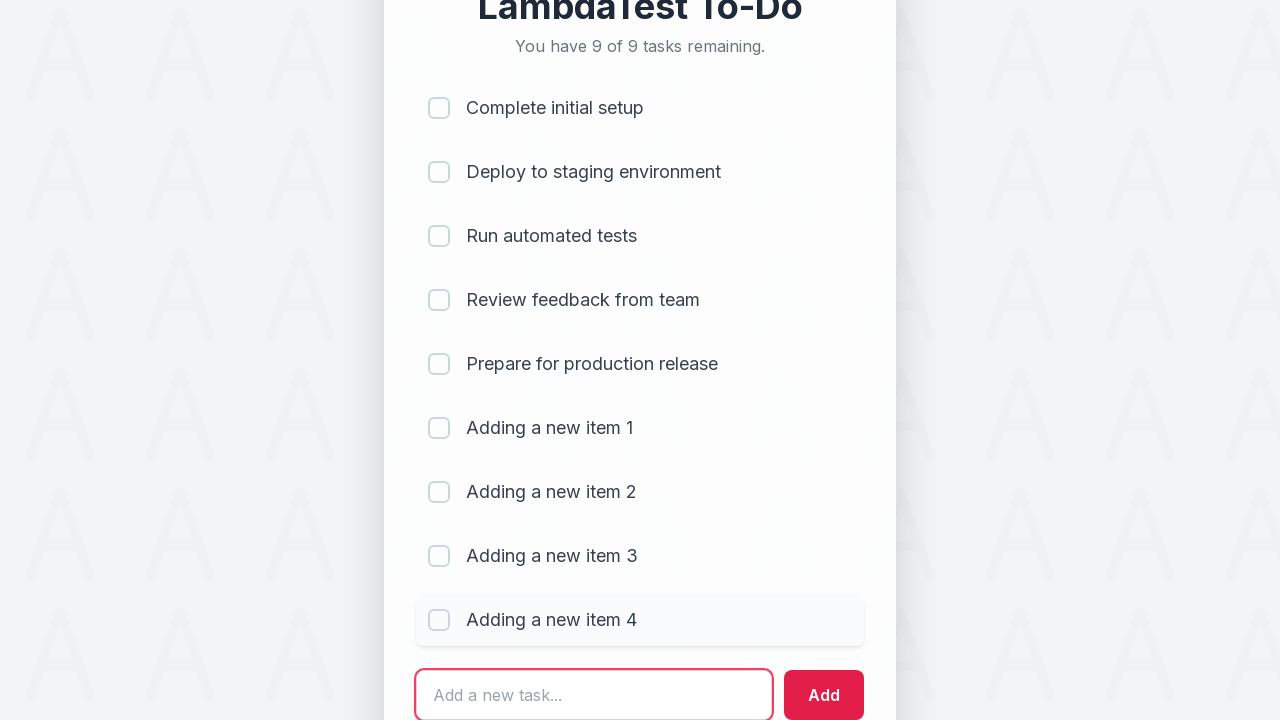

Filled text field with 'Adding a new item 5' on #sampletodotext
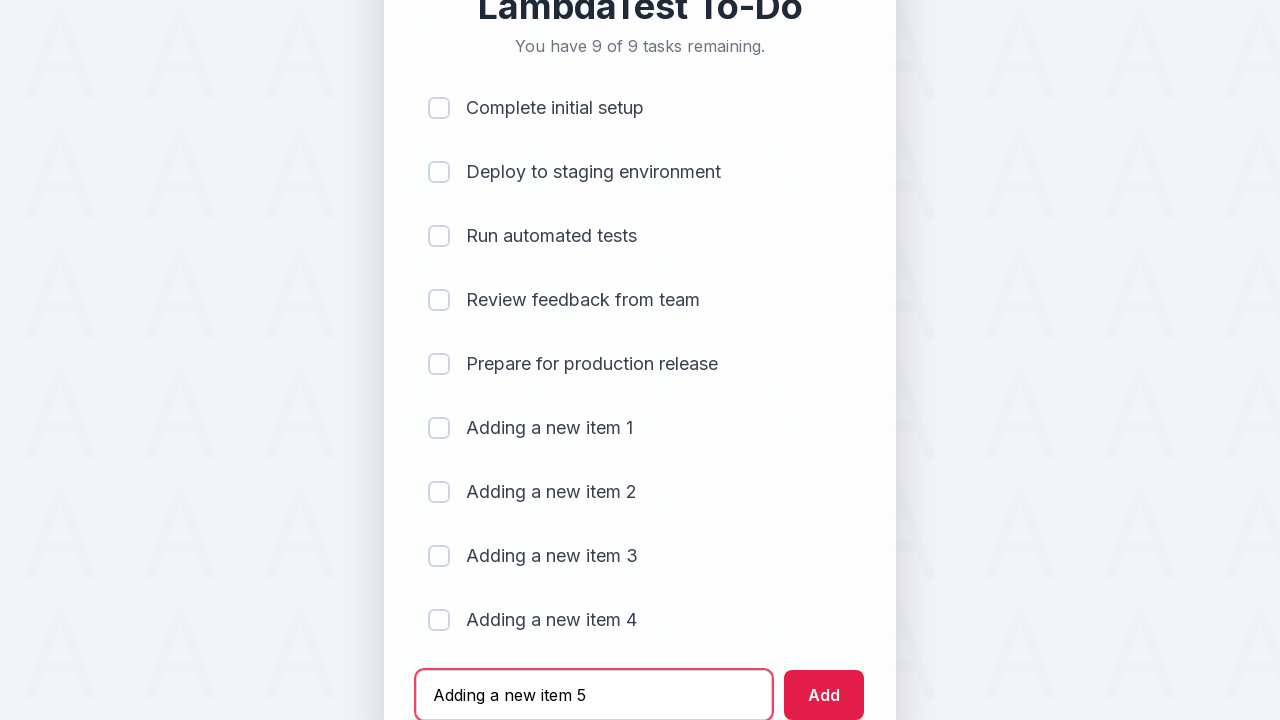

Pressed Enter to add item 5 to the list on #sampletodotext
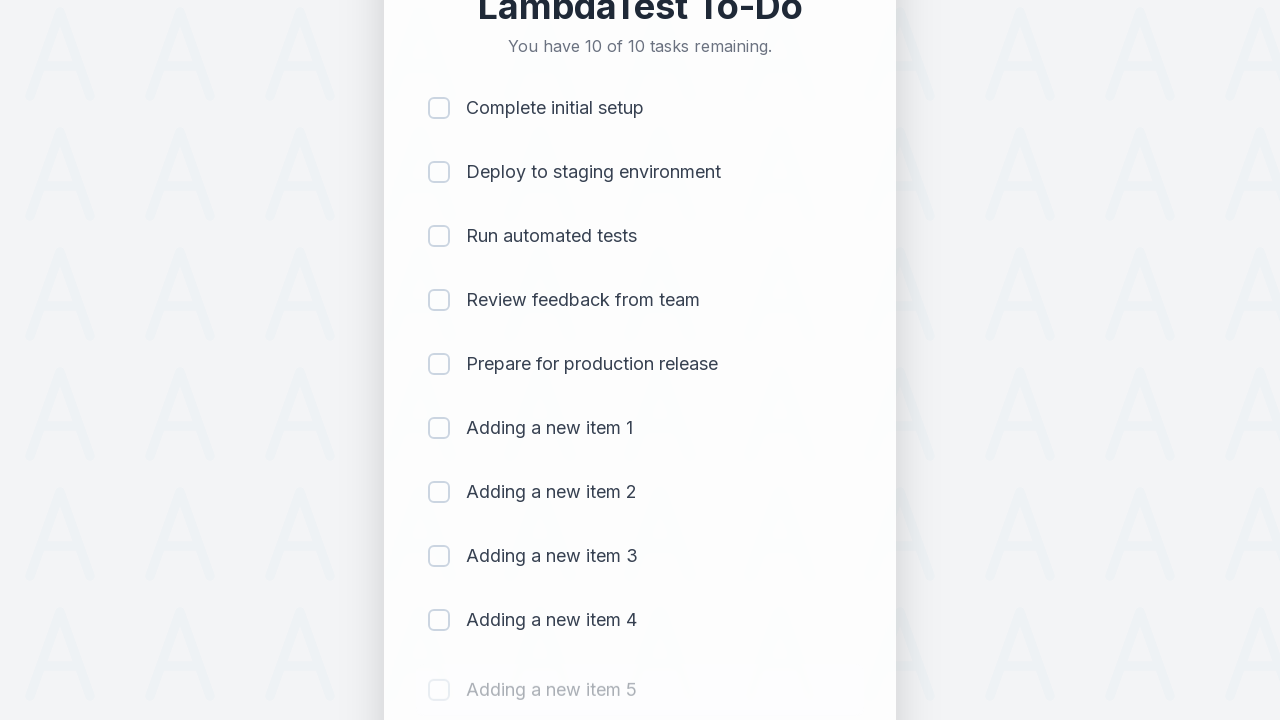

Waited for item 5 to be added (1000ms)
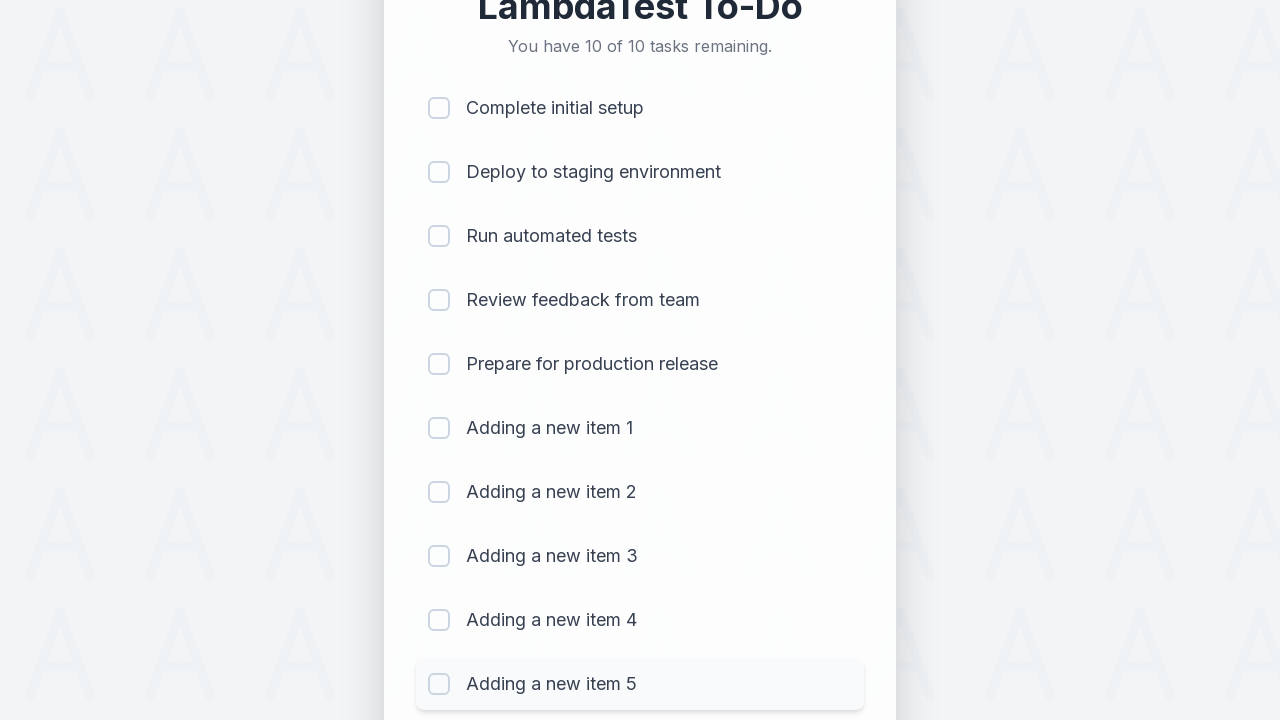

Clicked checkbox to mark item 1 as completed at (439, 108) on (//input[@type='checkbox'])[1]
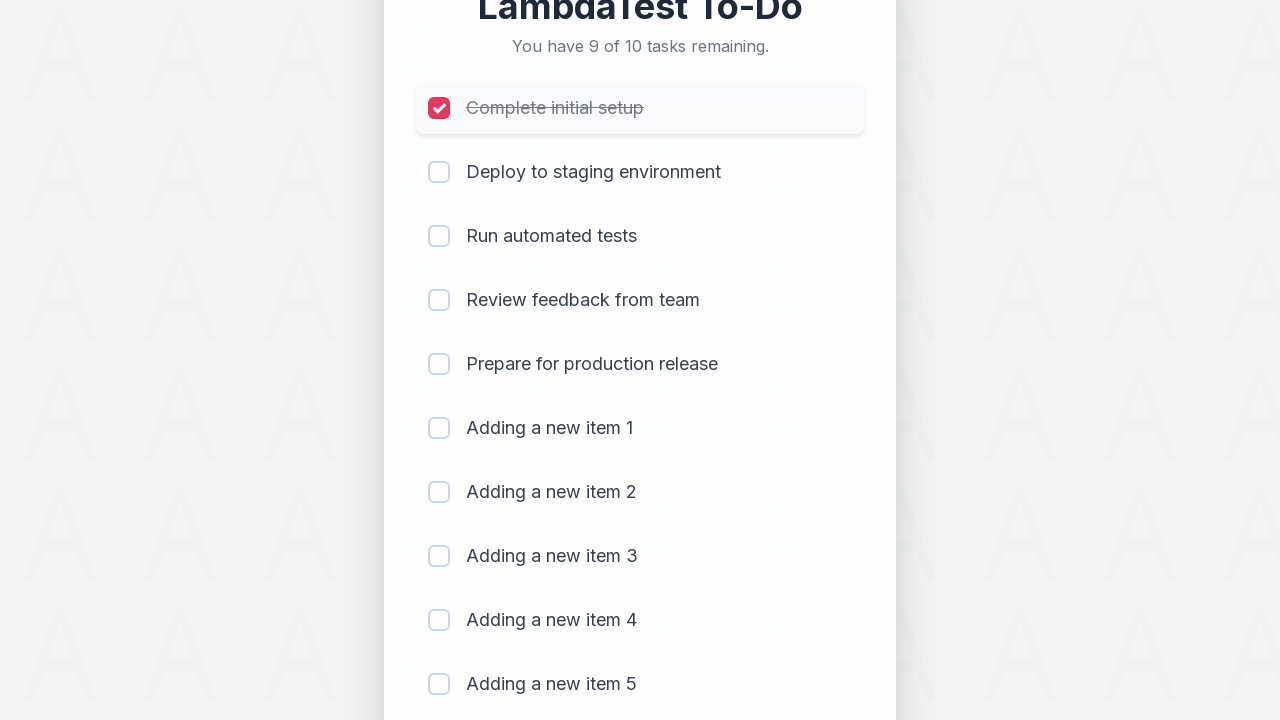

Waited after marking item 1 as completed (500ms)
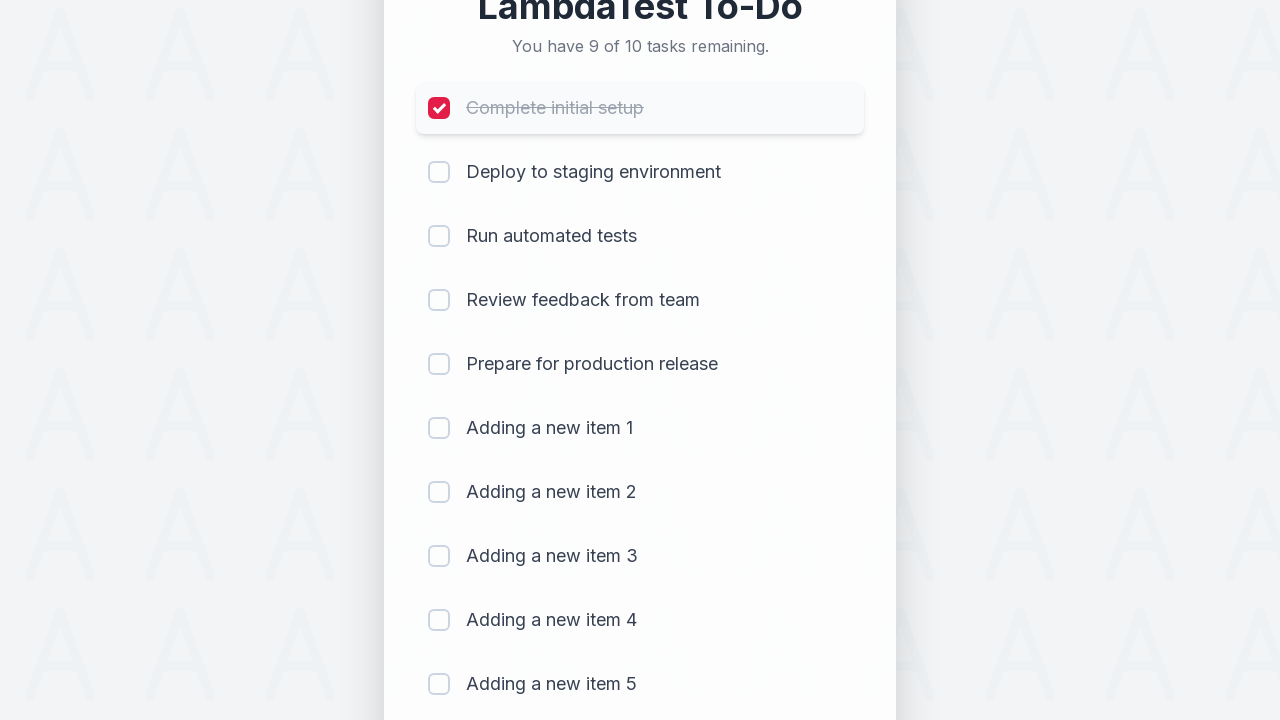

Clicked checkbox to mark item 2 as completed at (439, 172) on (//input[@type='checkbox'])[2]
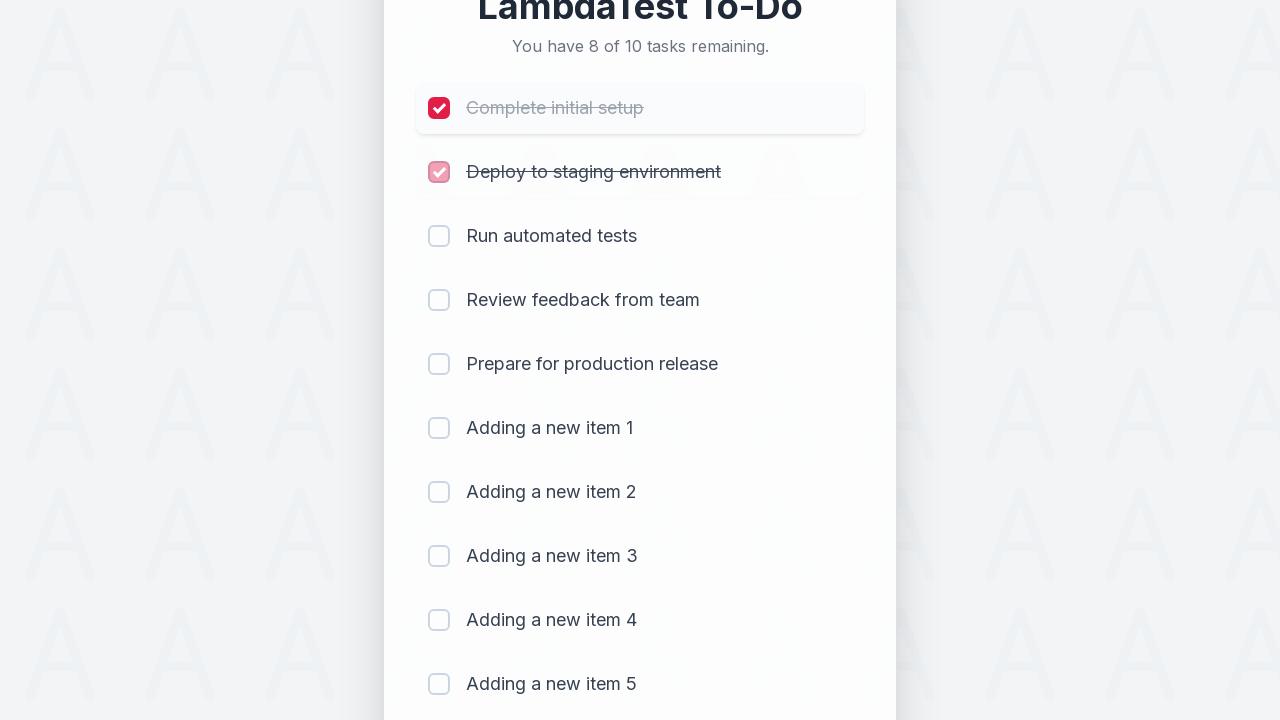

Waited after marking item 2 as completed (500ms)
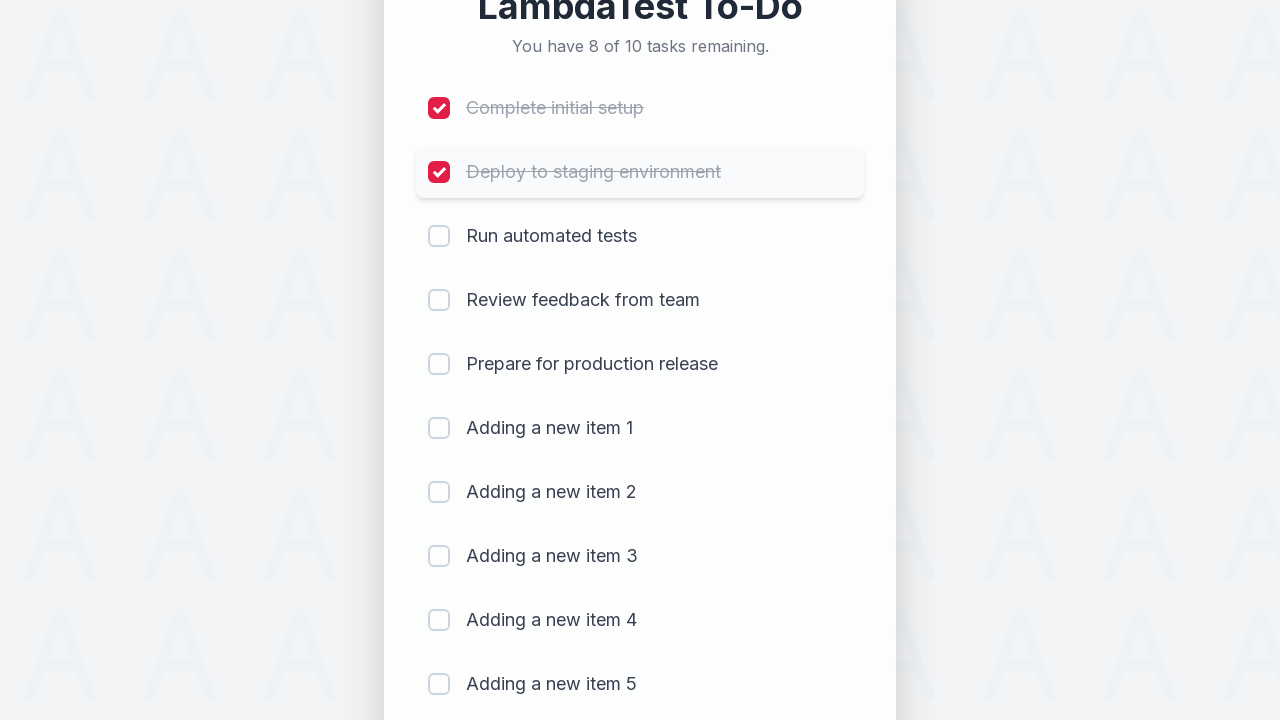

Clicked checkbox to mark item 3 as completed at (439, 236) on (//input[@type='checkbox'])[3]
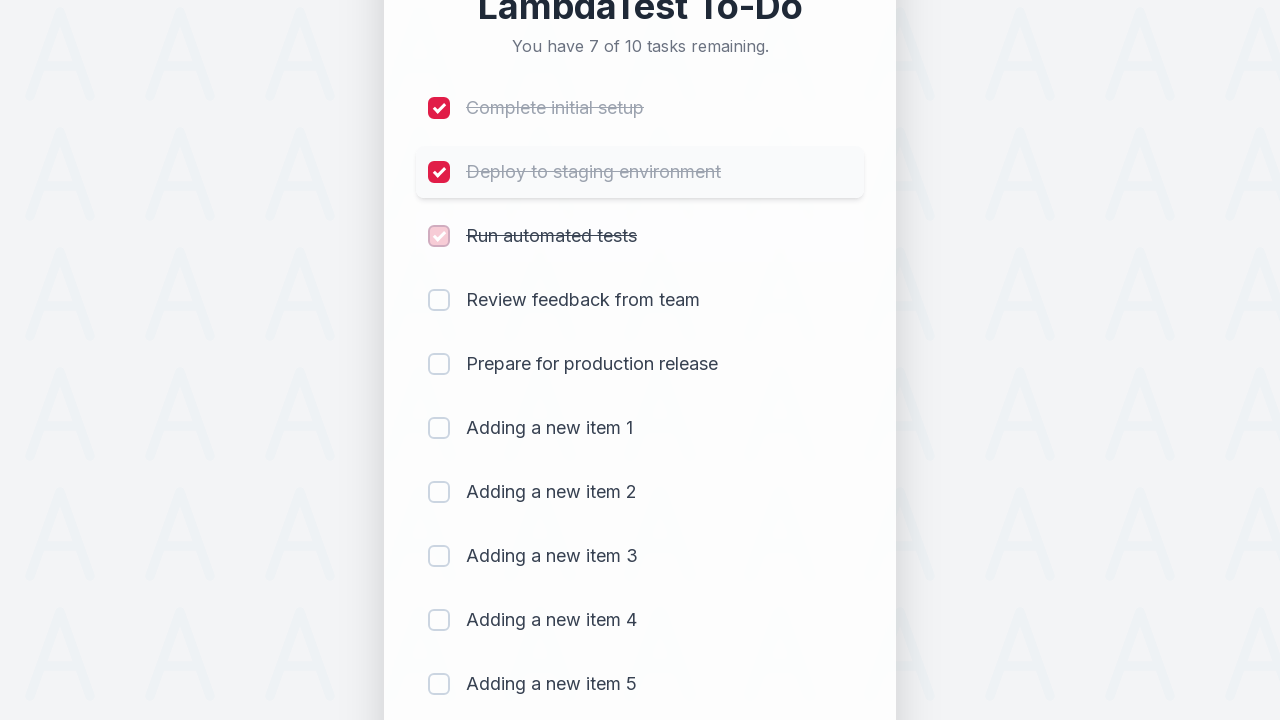

Waited after marking item 3 as completed (500ms)
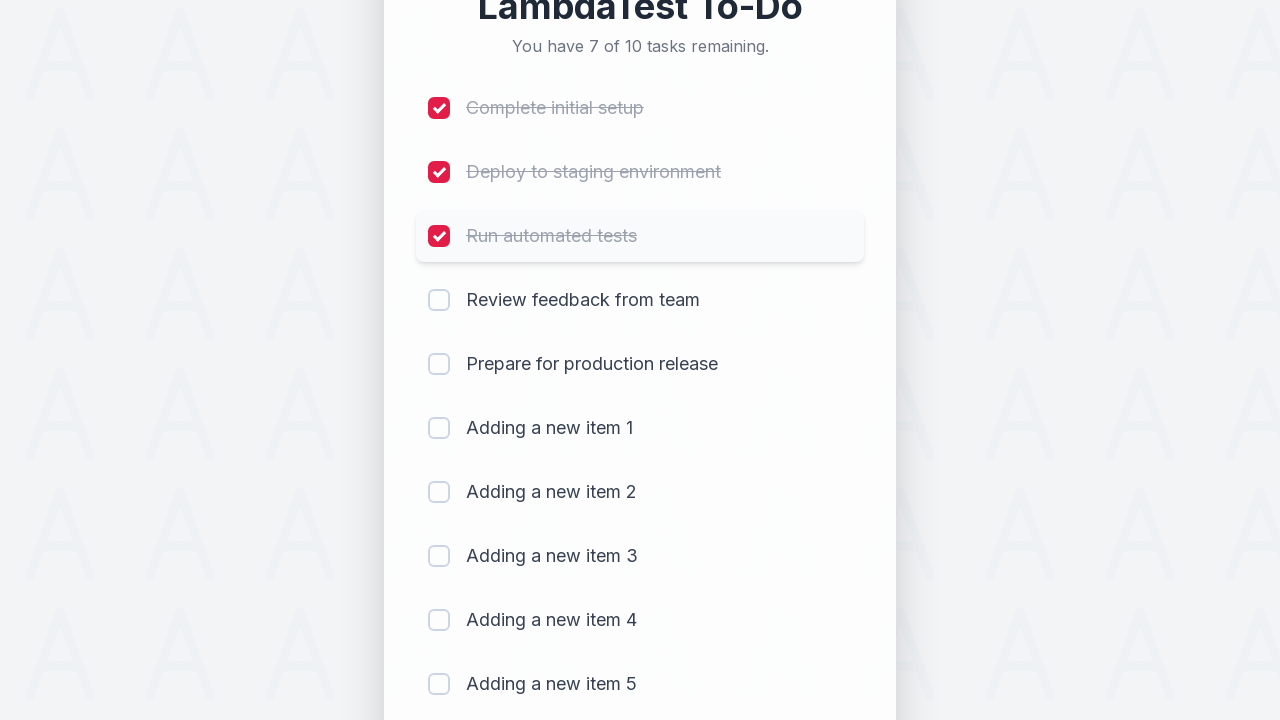

Clicked checkbox to mark item 4 as completed at (439, 300) on (//input[@type='checkbox'])[4]
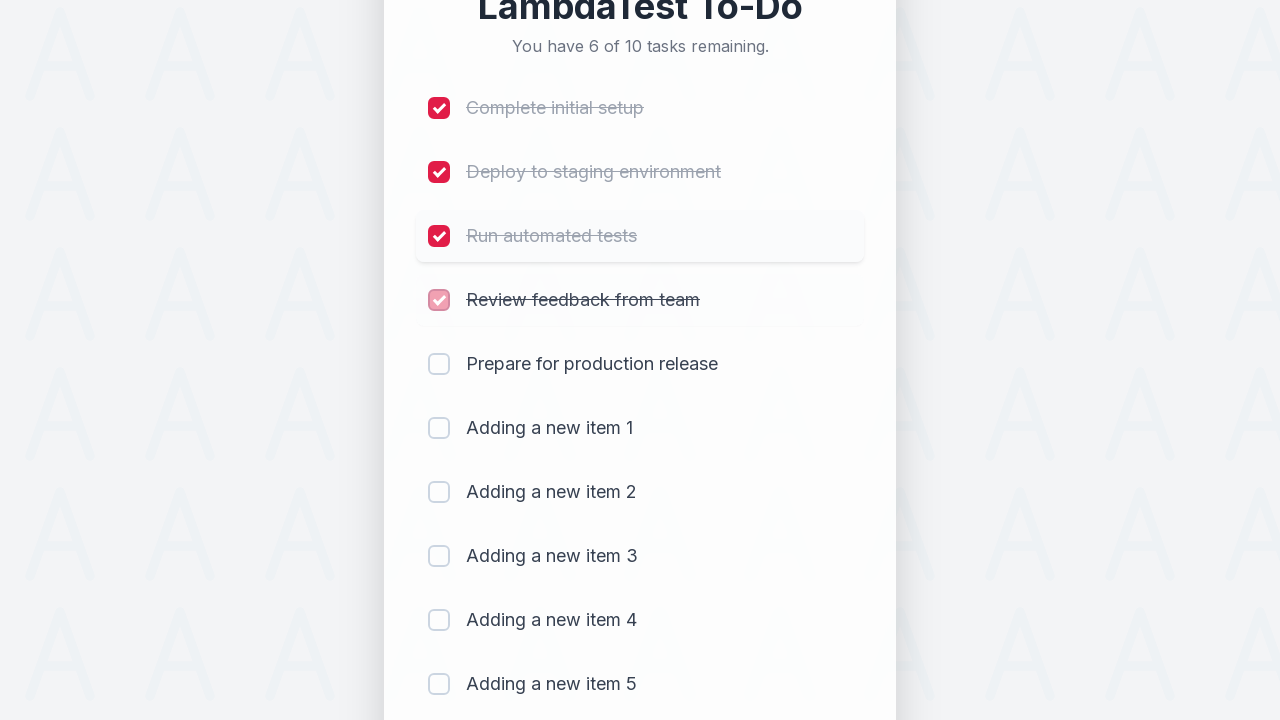

Waited after marking item 4 as completed (500ms)
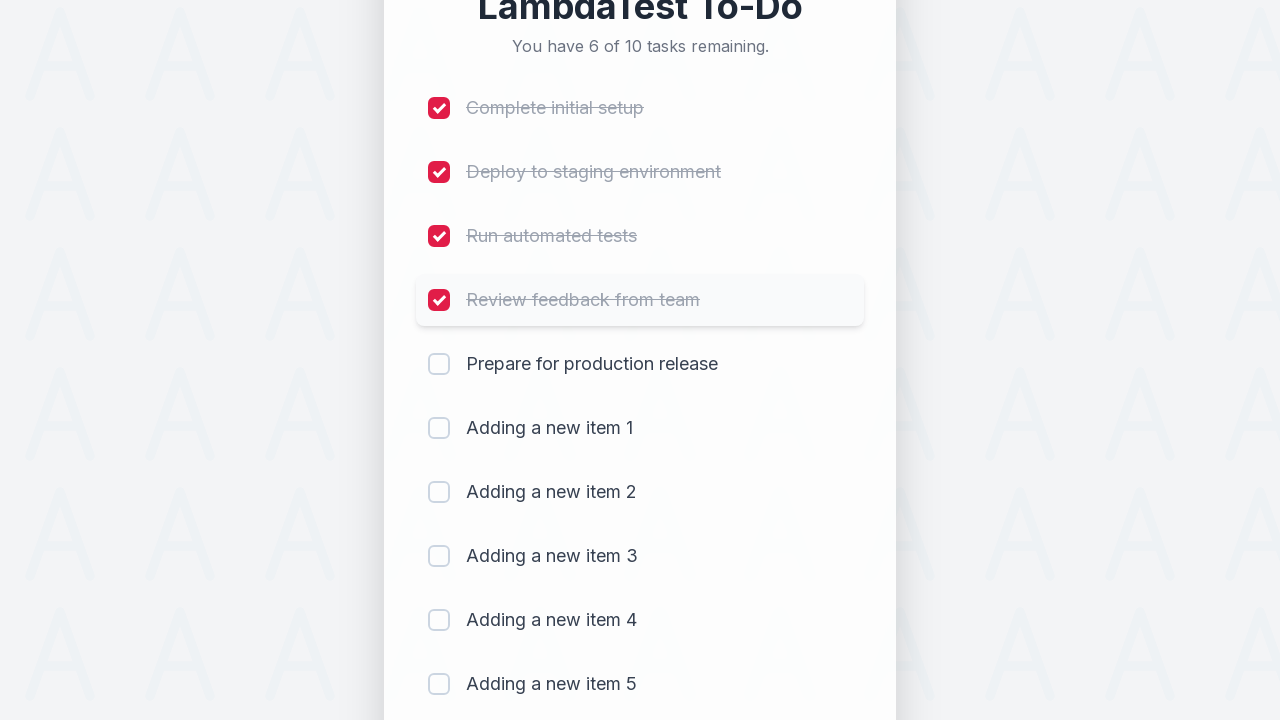

Clicked checkbox to mark item 5 as completed at (439, 364) on (//input[@type='checkbox'])[5]
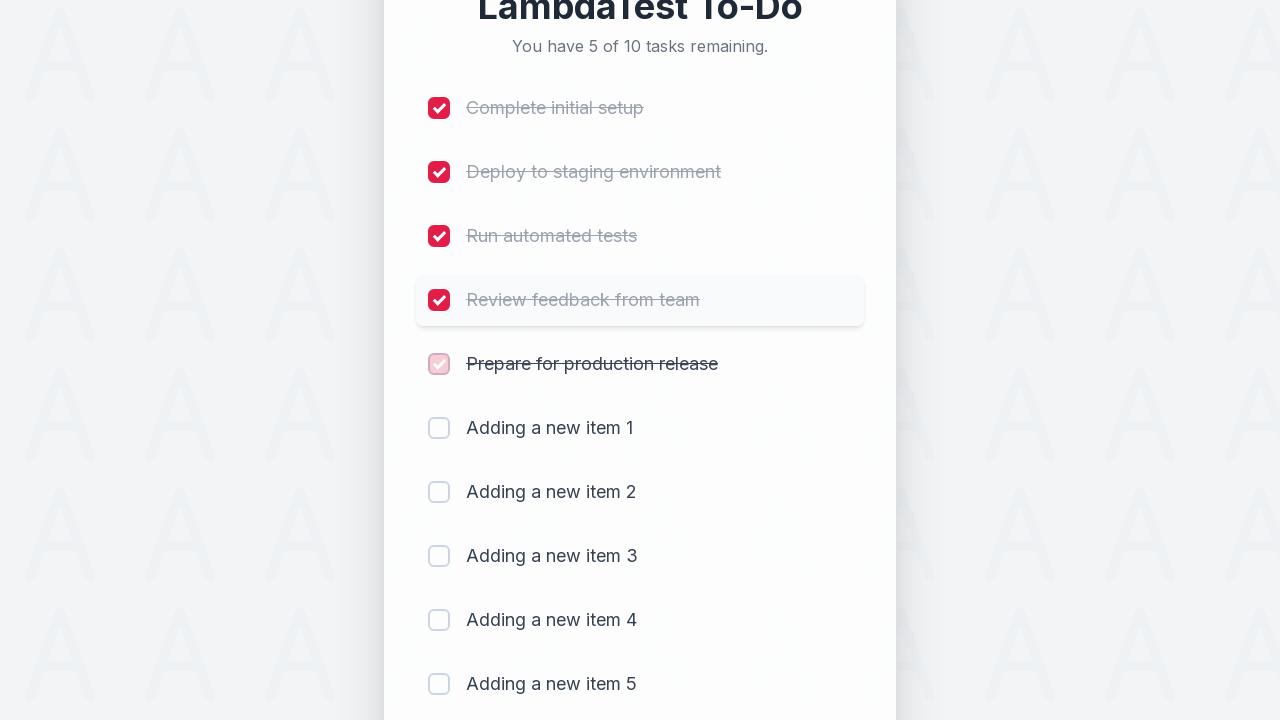

Waited after marking item 5 as completed (500ms)
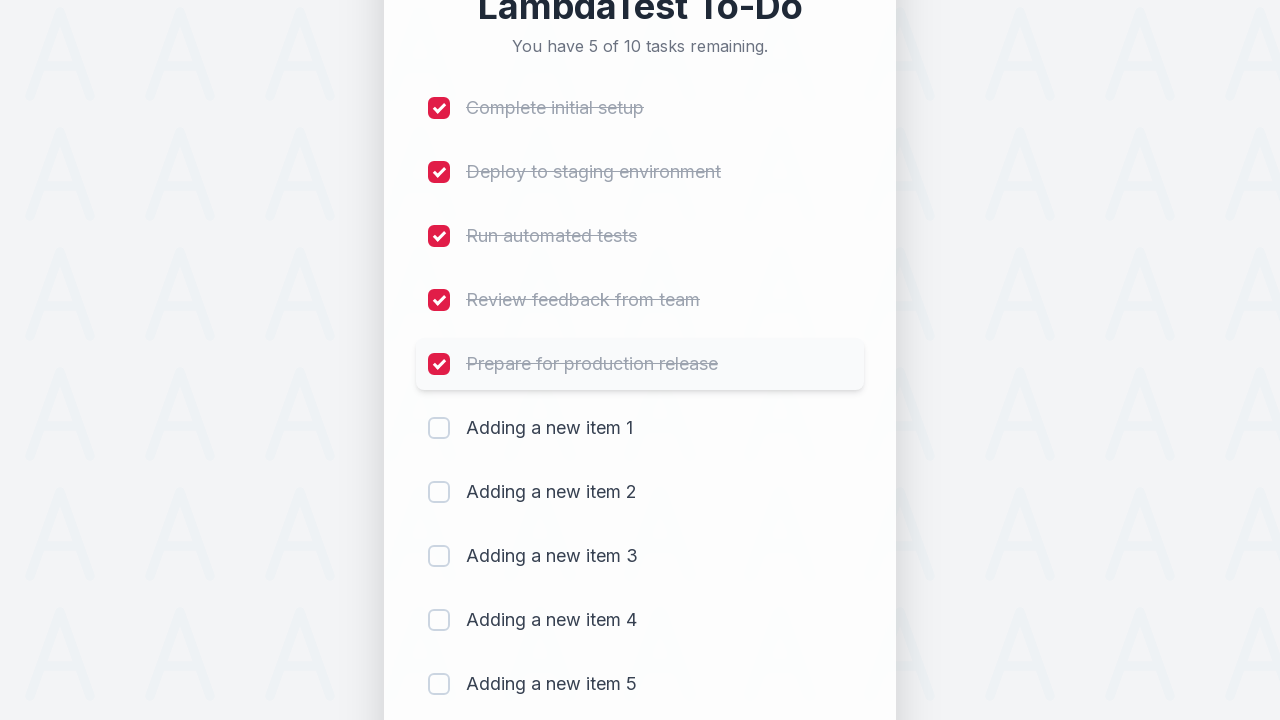

Clicked checkbox to mark item 6 as completed at (439, 428) on (//input[@type='checkbox'])[6]
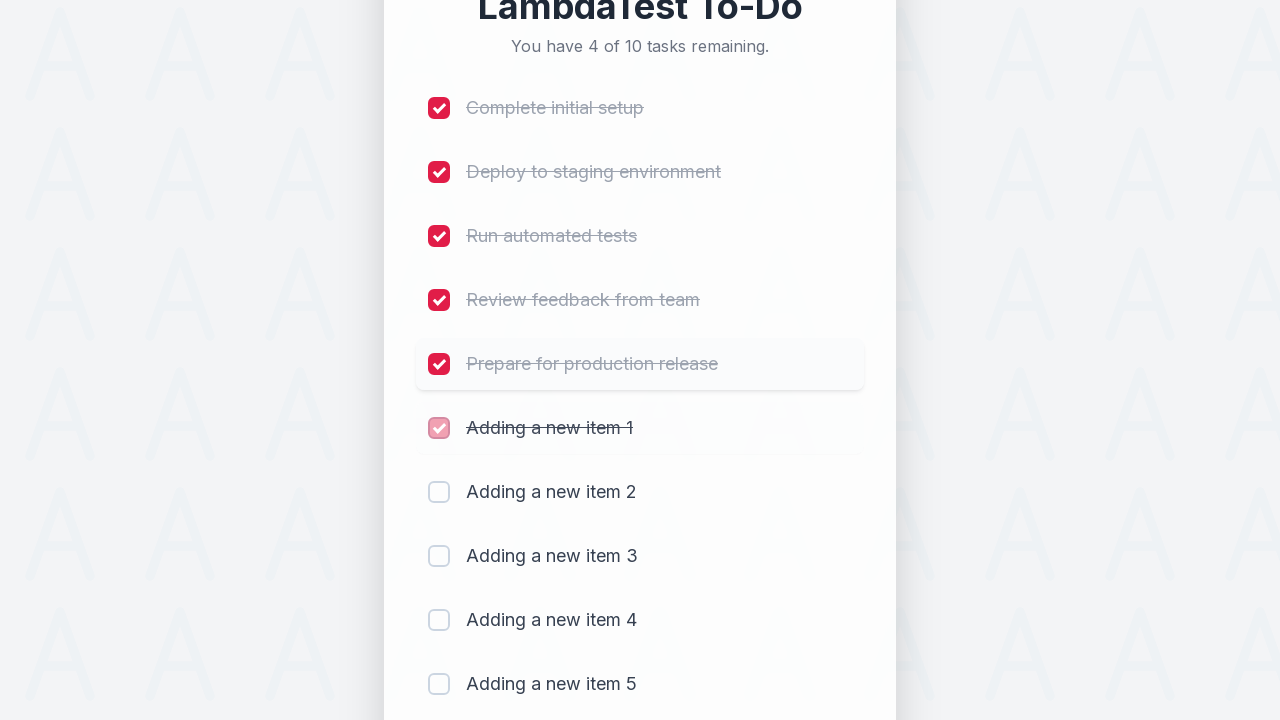

Waited after marking item 6 as completed (500ms)
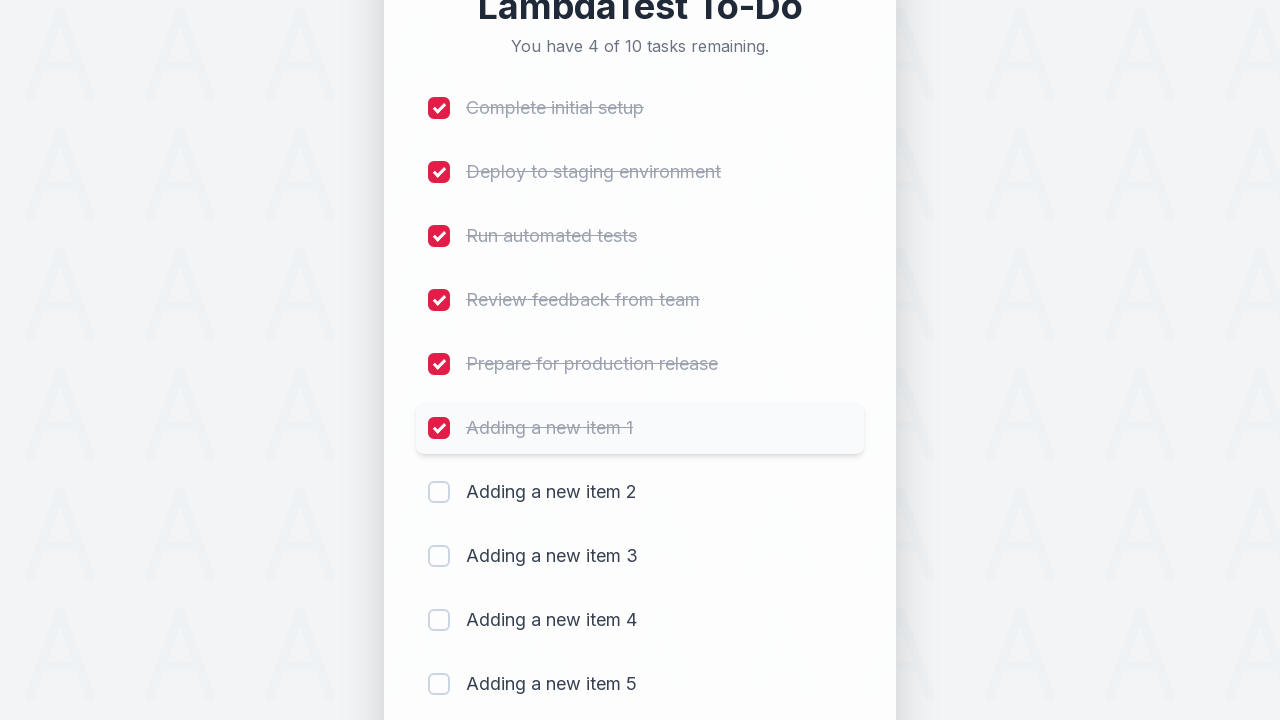

Clicked checkbox to mark item 7 as completed at (439, 492) on (//input[@type='checkbox'])[7]
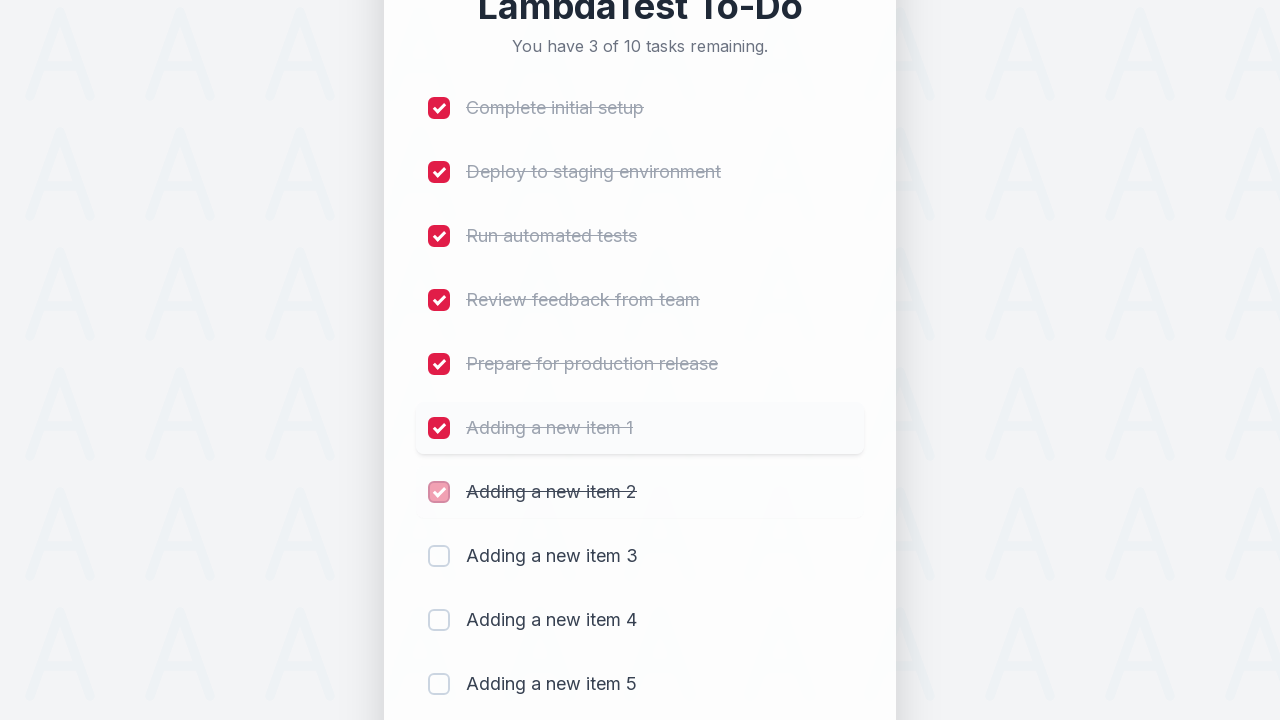

Waited after marking item 7 as completed (500ms)
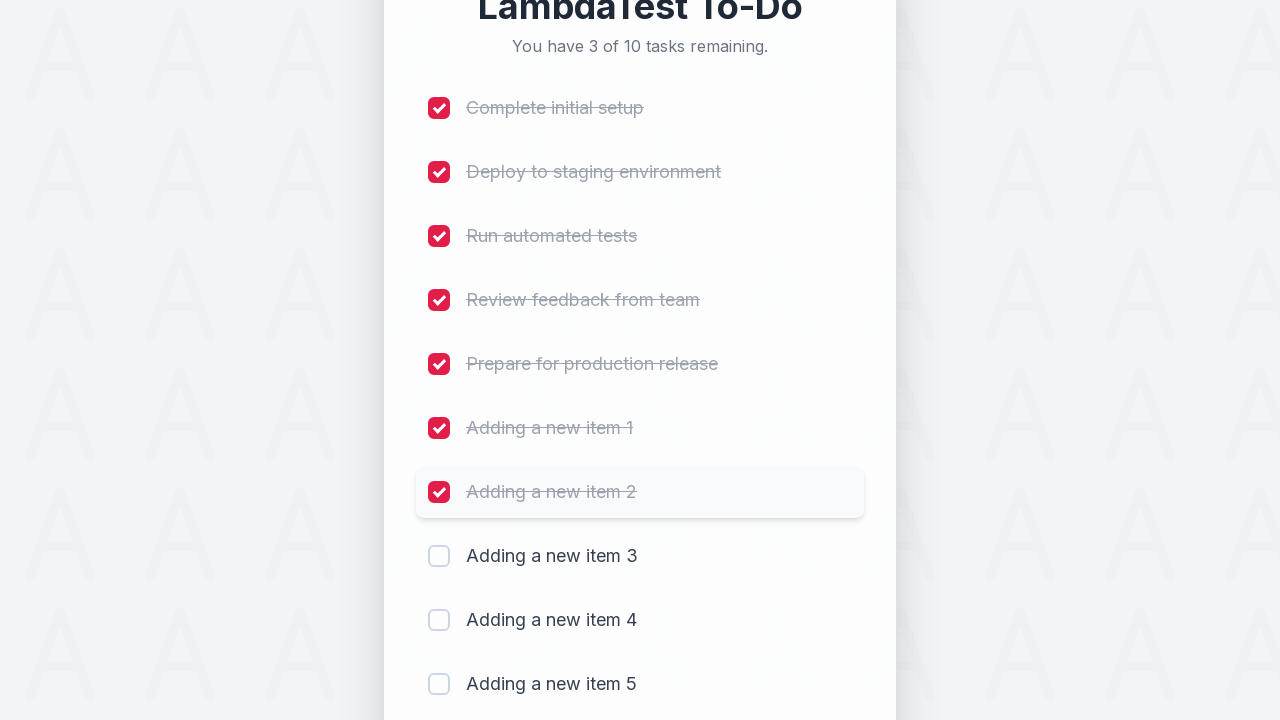

Clicked checkbox to mark item 8 as completed at (439, 556) on (//input[@type='checkbox'])[8]
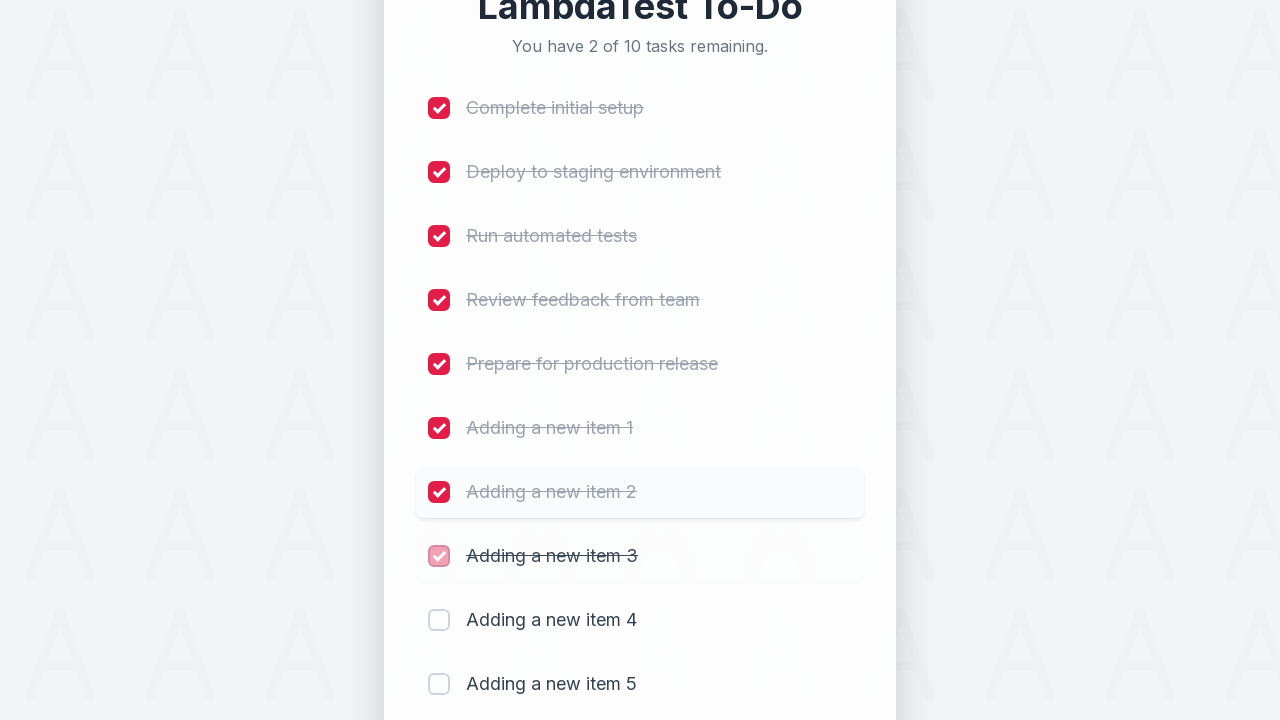

Waited after marking item 8 as completed (500ms)
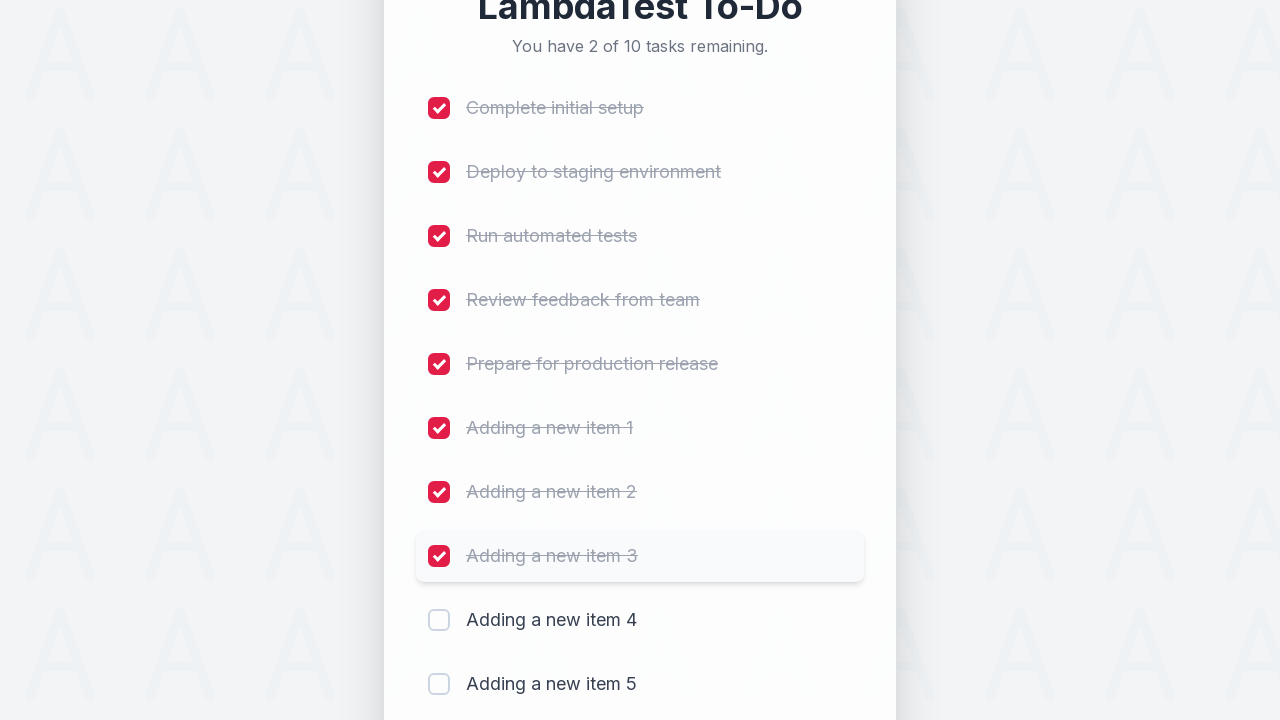

Clicked checkbox to mark item 9 as completed at (439, 620) on (//input[@type='checkbox'])[9]
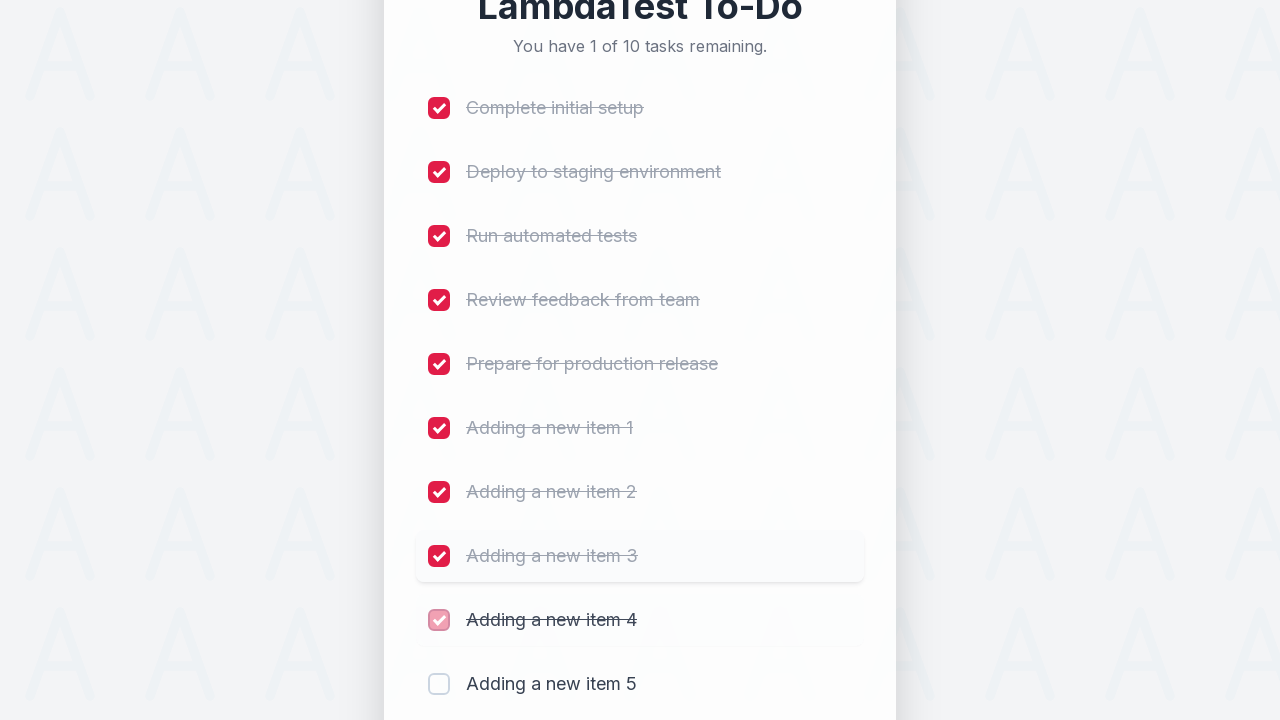

Waited after marking item 9 as completed (500ms)
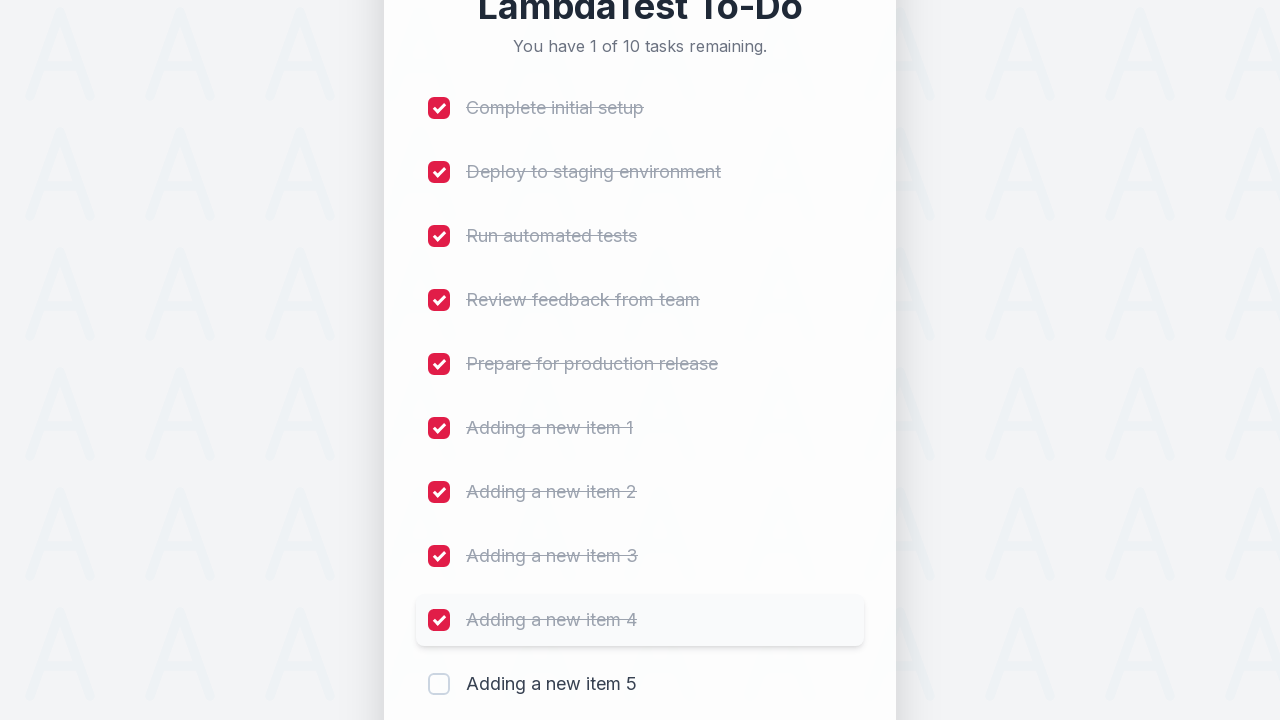

Clicked checkbox to mark item 10 as completed at (439, 684) on (//input[@type='checkbox'])[10]
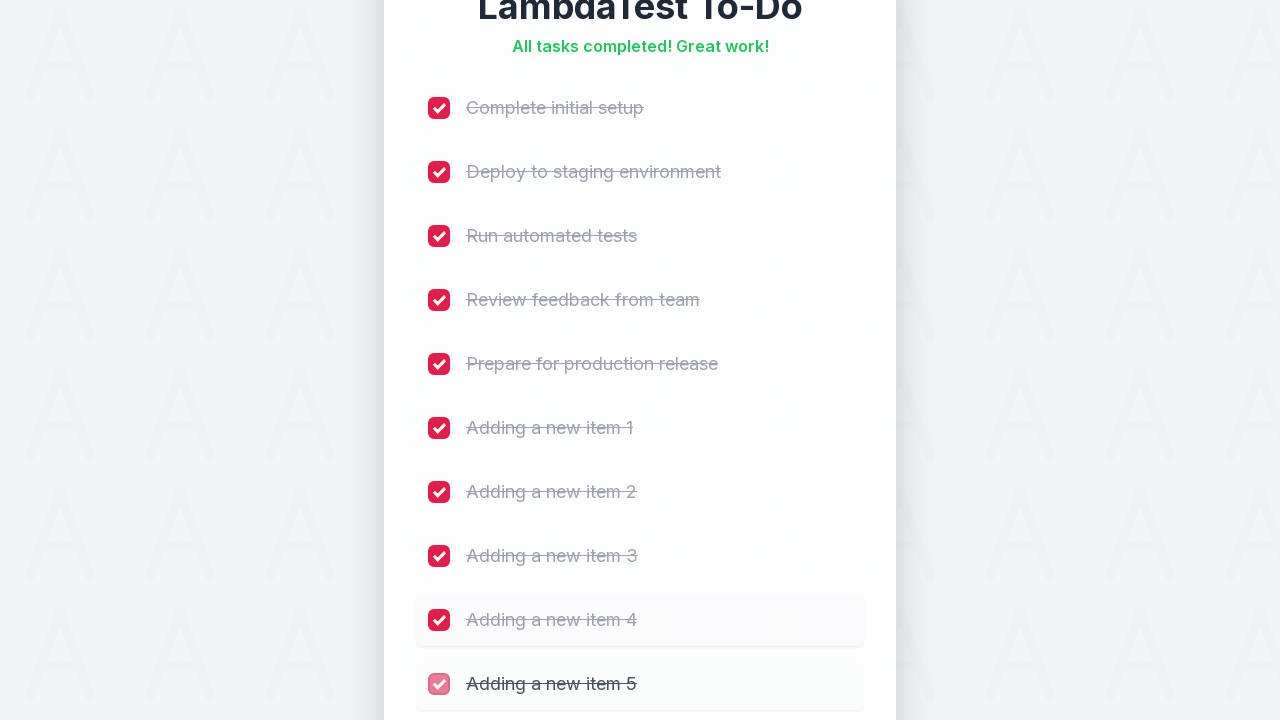

Waited after marking item 10 as completed (500ms)
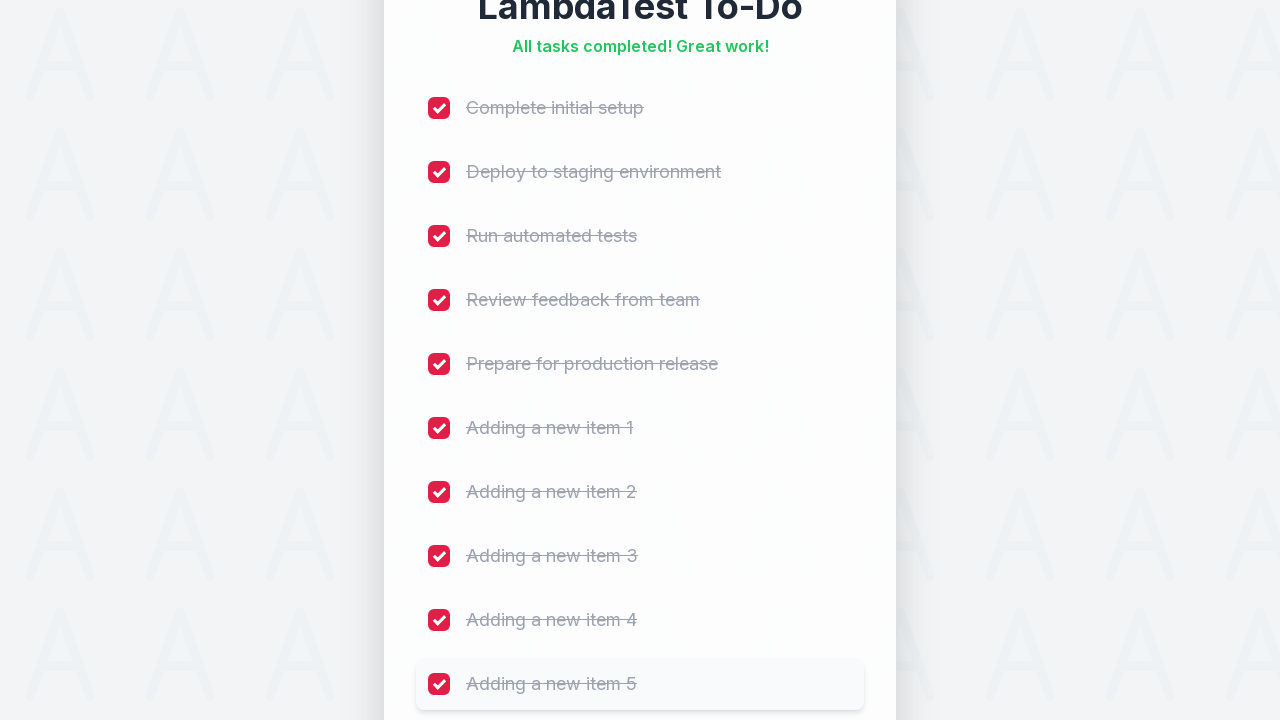

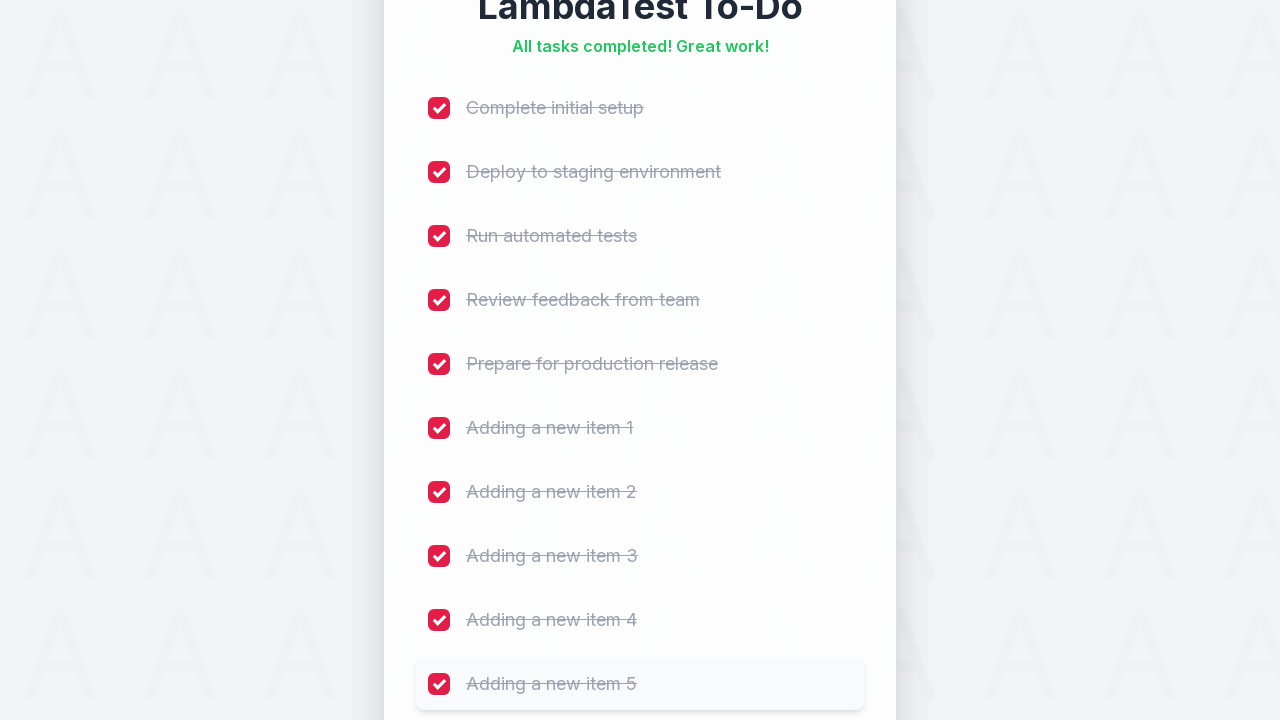